Tests navigation to each program landing page from the NKU Online Degrees homepage, verifying URL navigation and course catalog visibility for Business, Education, Healthcare, Informatics, Legal, Nursing, Technology, and Undergraduate programs.

Starting URL: https://onlinedegrees.nku.edu

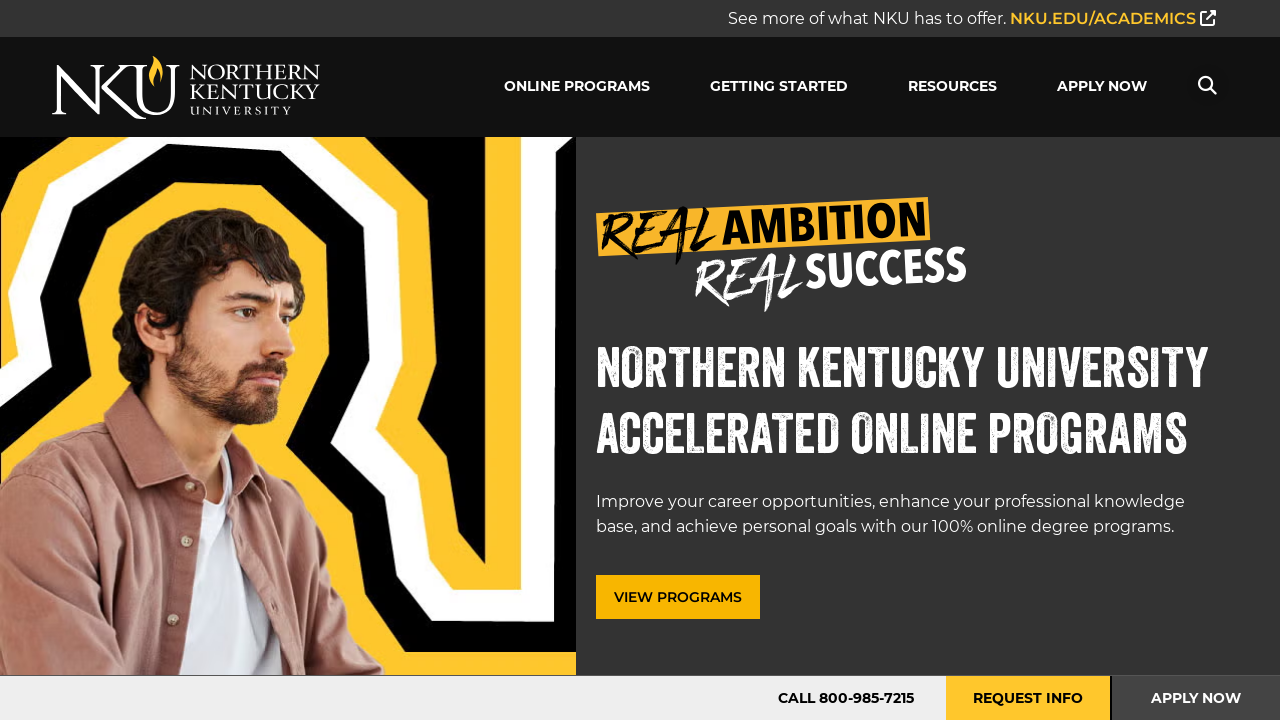

Waited for Business Programs link to be visible
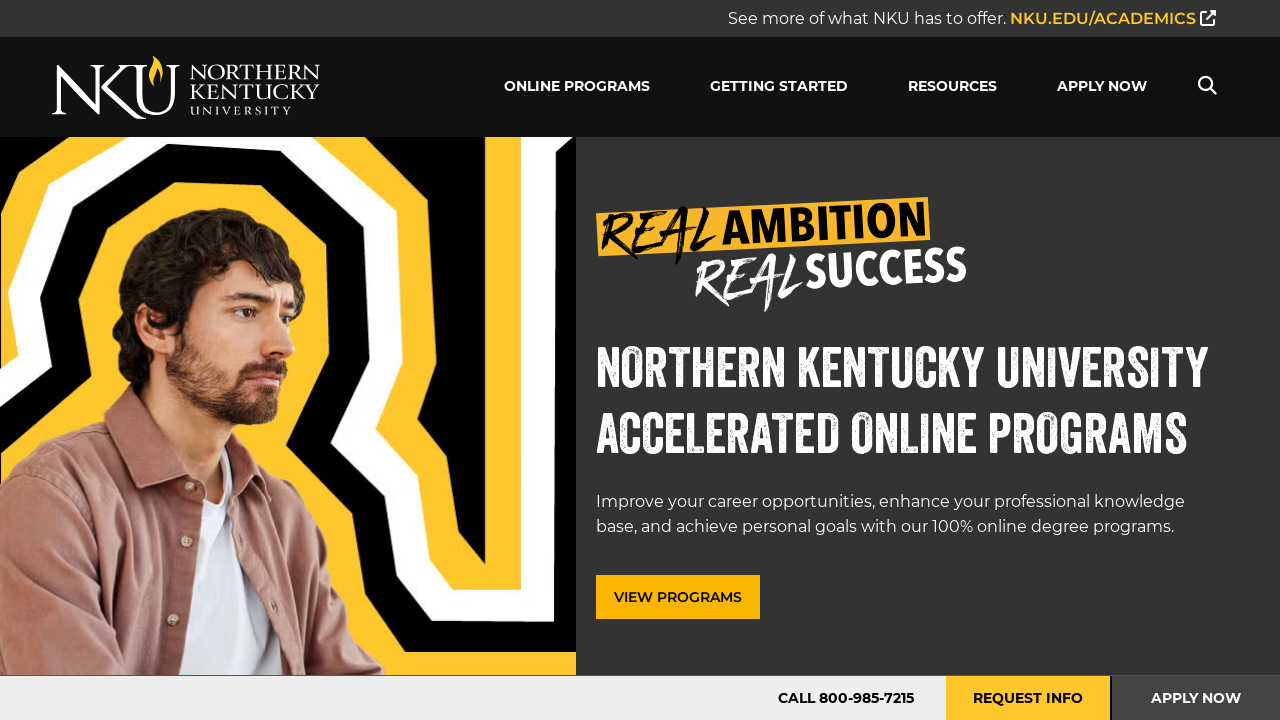

Clicked Business Programs link at (336, 361) on a[href='/programs/business/'] h3:has-text('Business Programs')
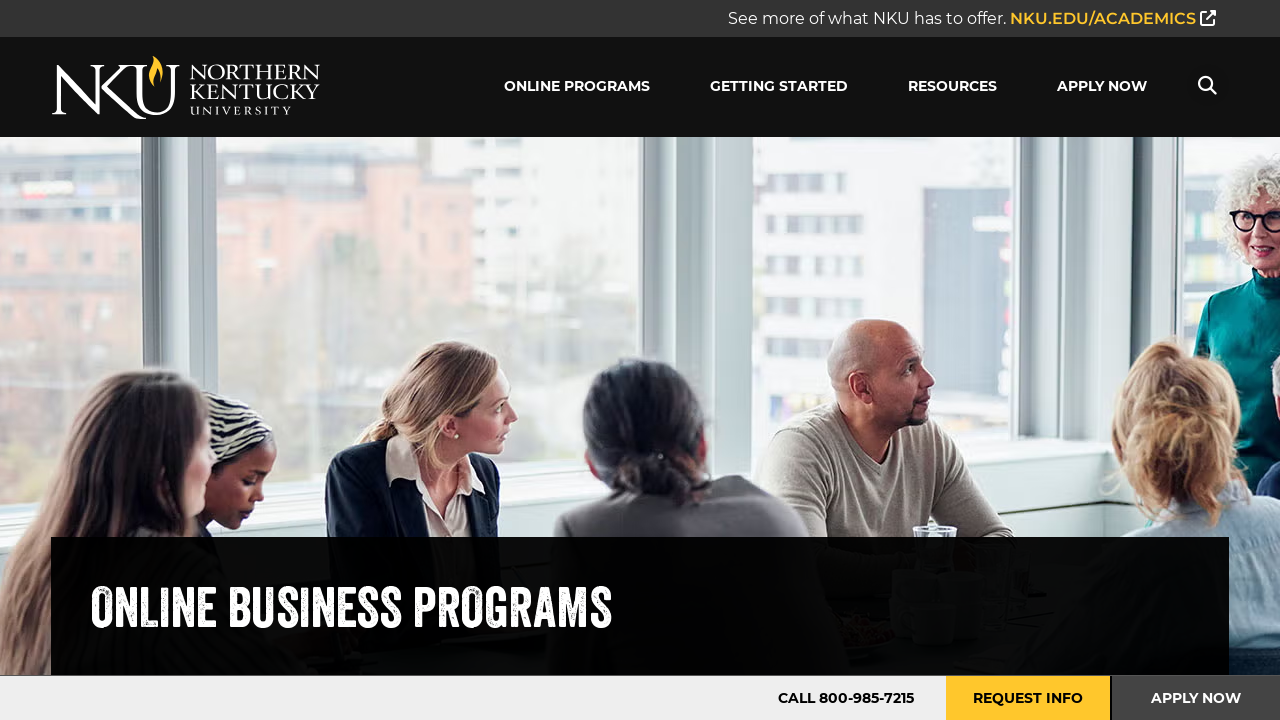

Navigated to Business Programs landing page (URL: https://onlinedegrees.nku.edu/programs/business/)
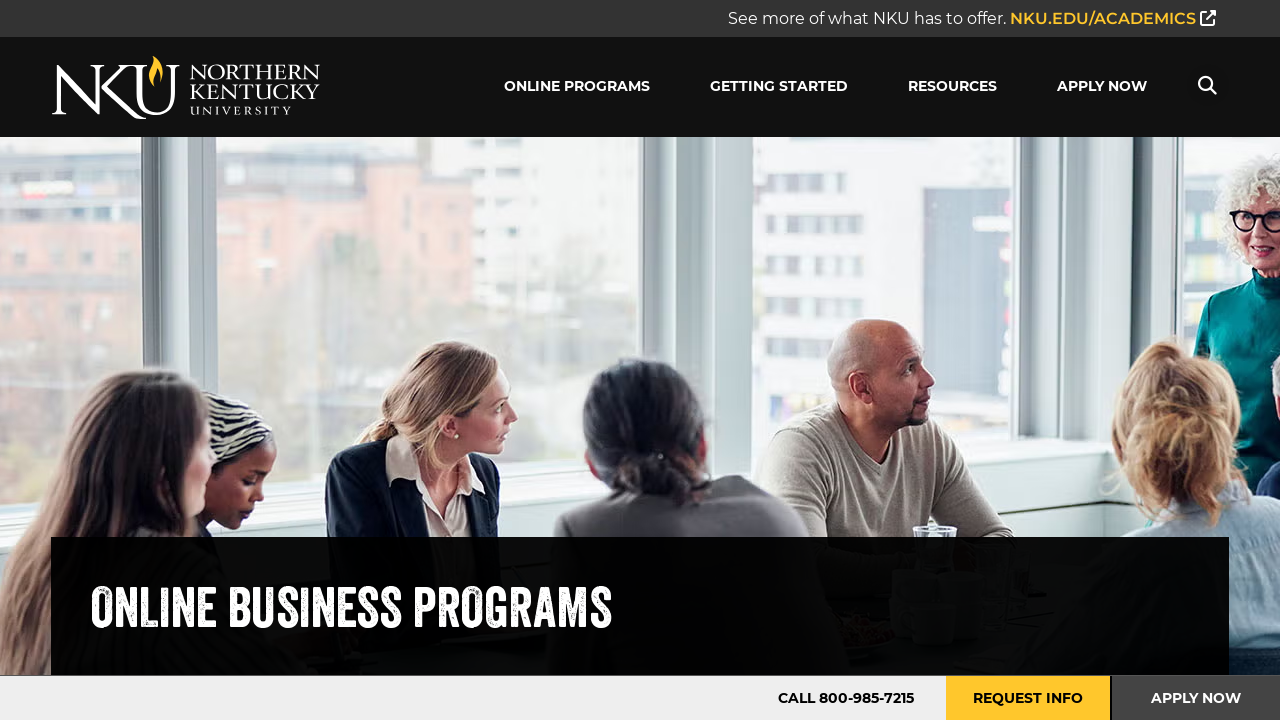

Course catalog is visible for Business Programs
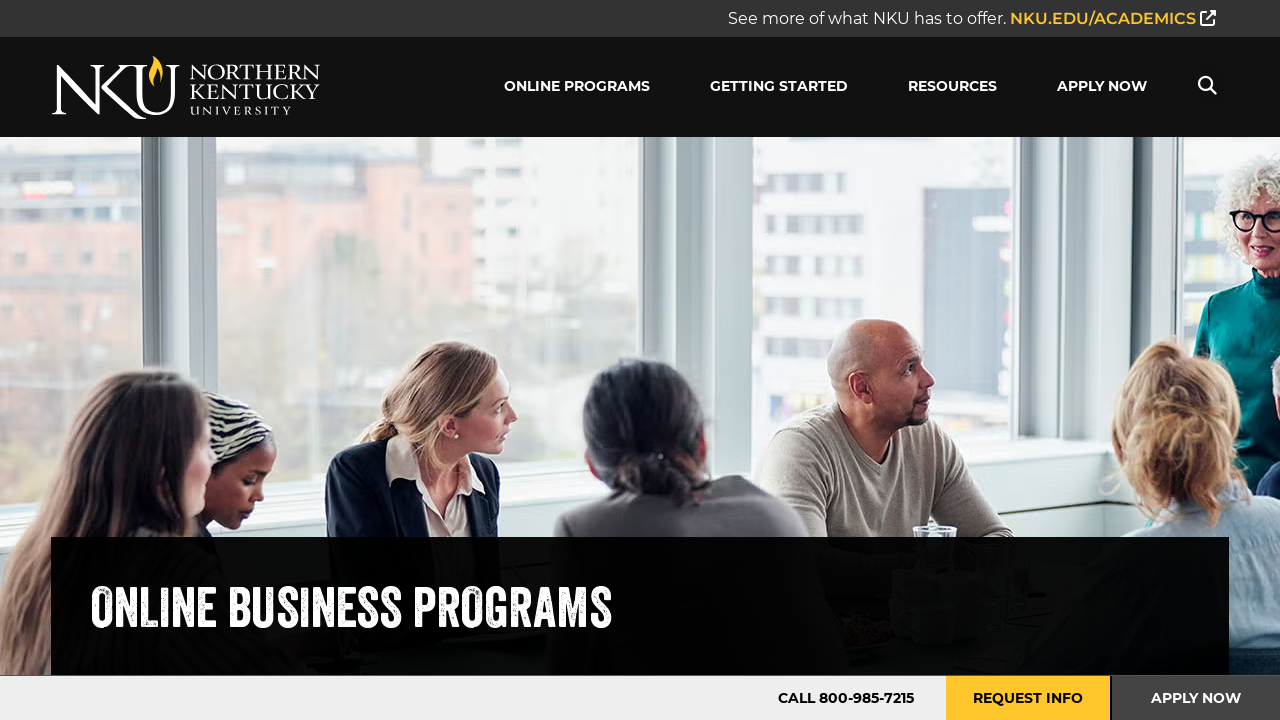

Returned to homepage after verifying Business Programs
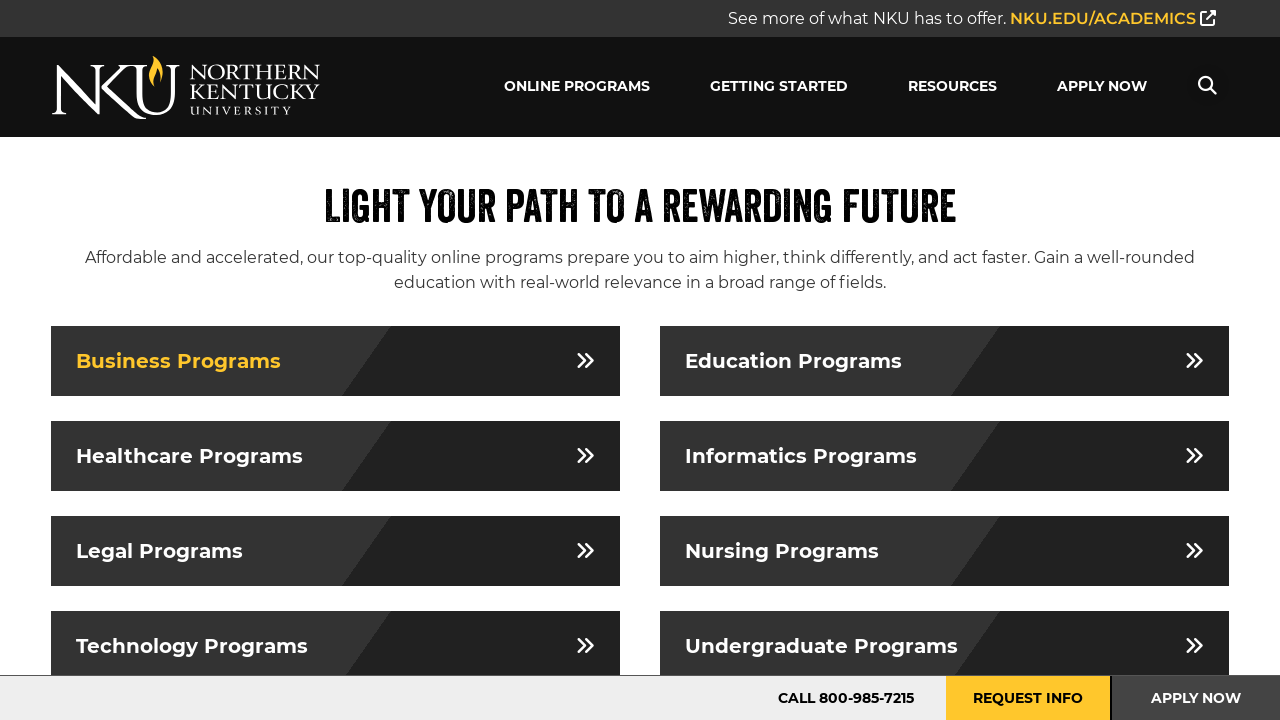

Waited for Education Programs link to be visible
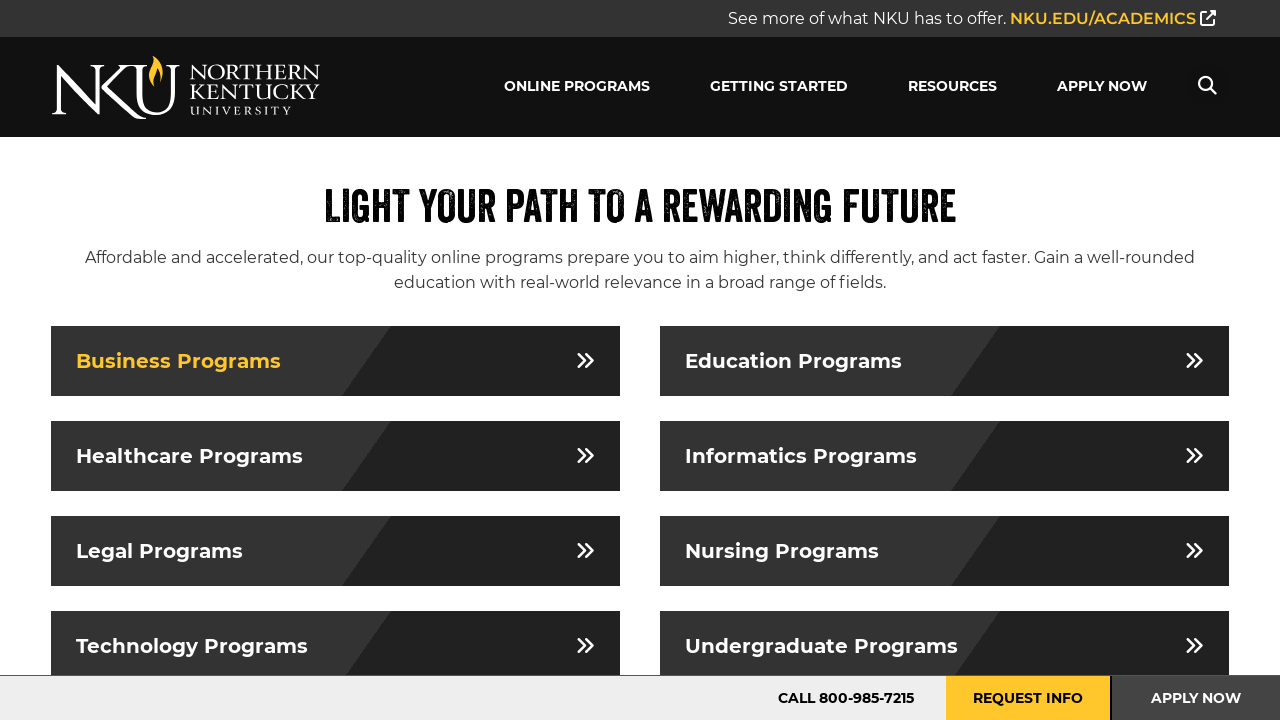

Clicked Education Programs link at (944, 361) on a[href='/programs/education/'] h3:has-text('Education Programs')
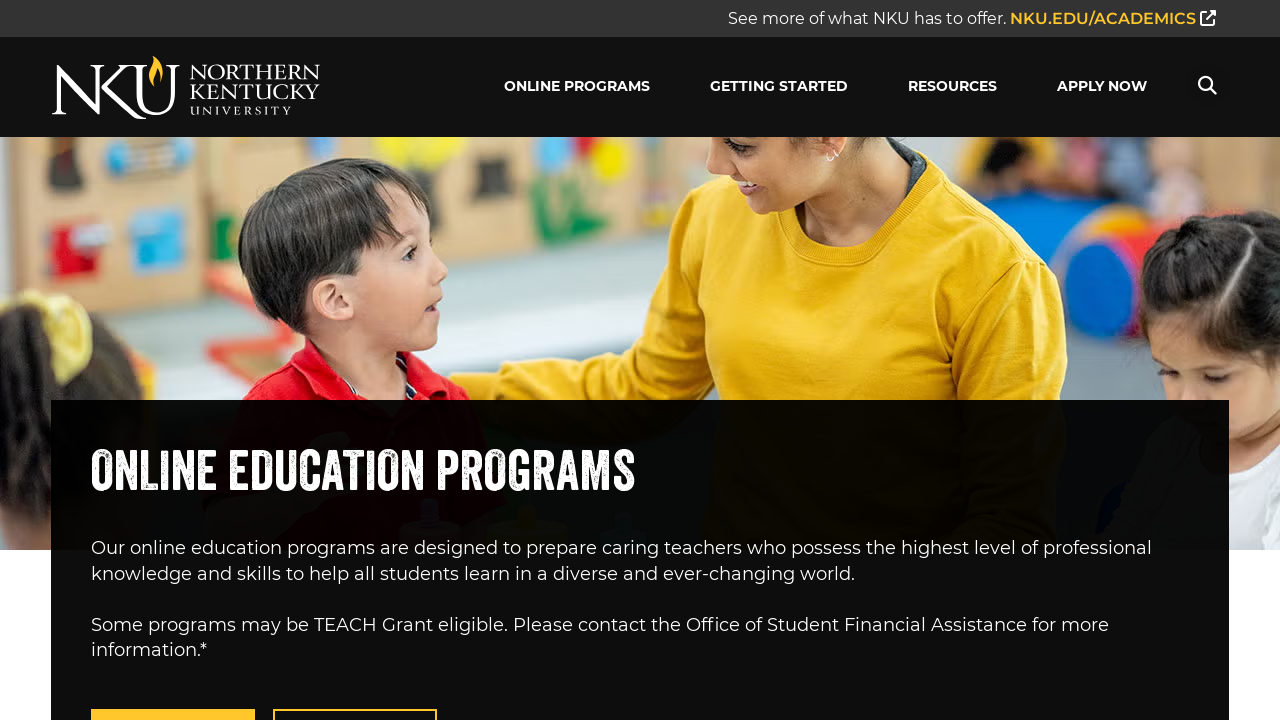

Navigated to Education Programs landing page (URL: https://onlinedegrees.nku.edu/programs/education/)
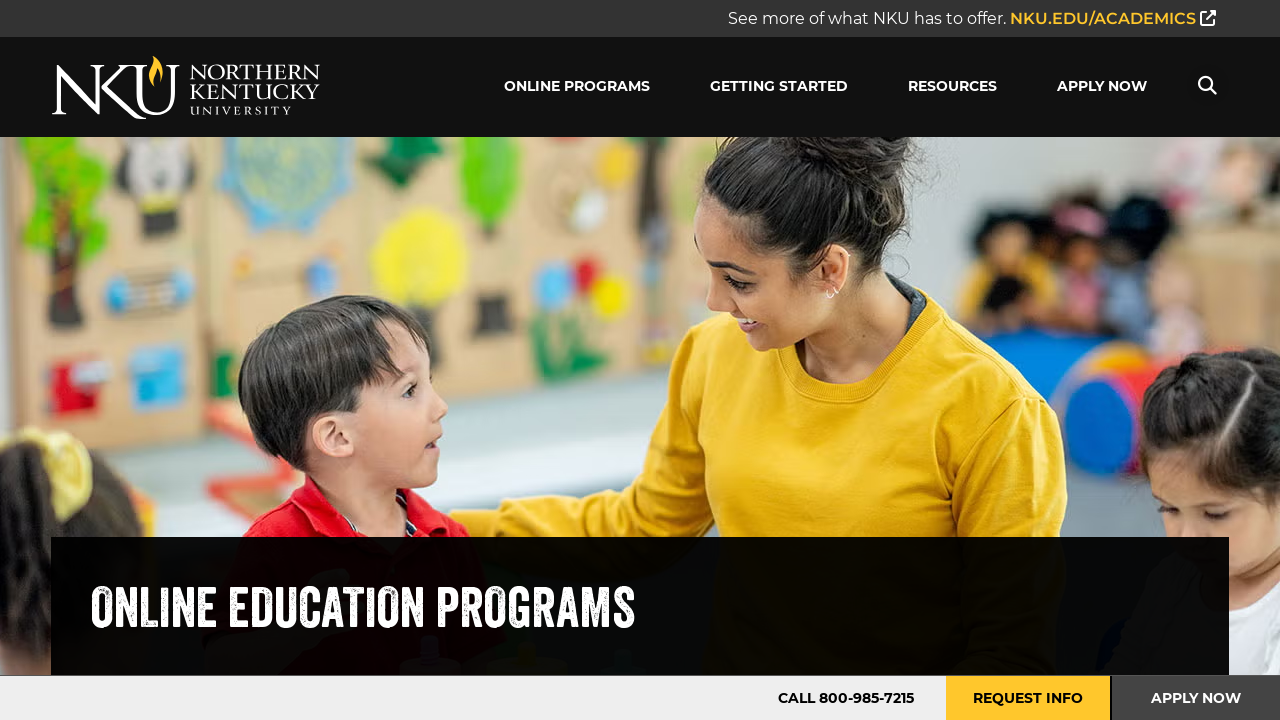

Course catalog is visible for Education Programs
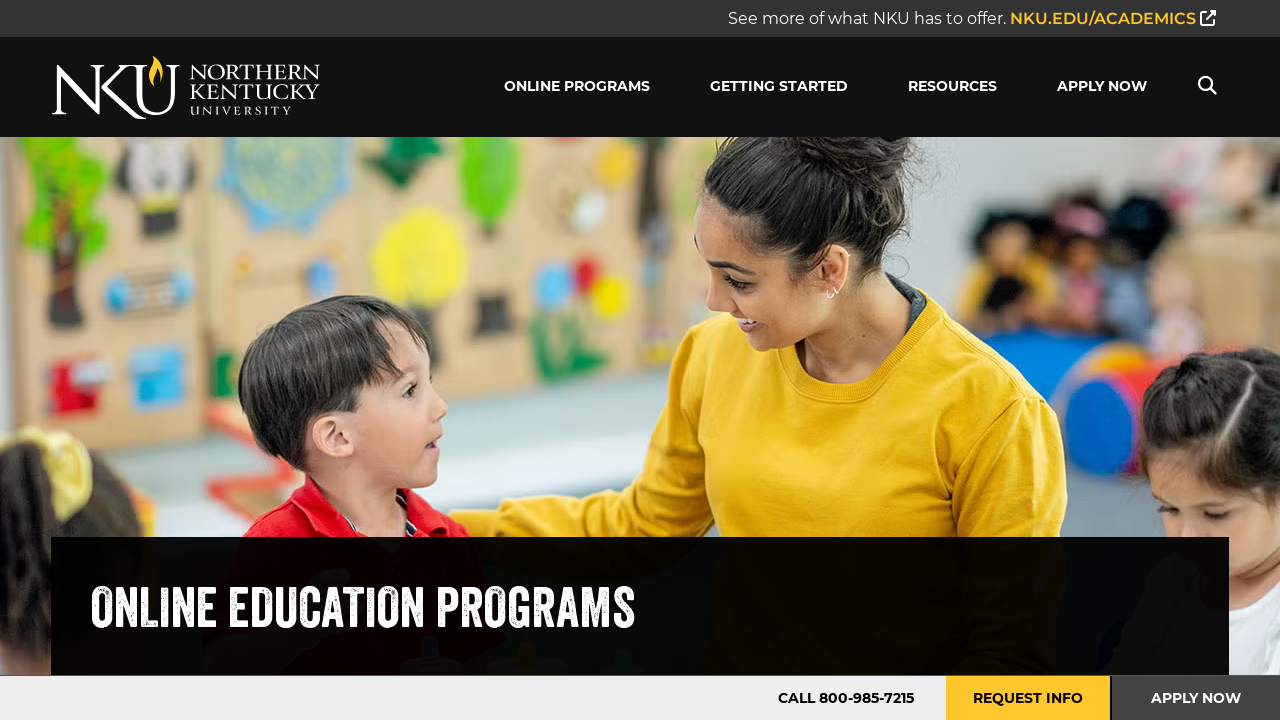

Returned to homepage after verifying Education Programs
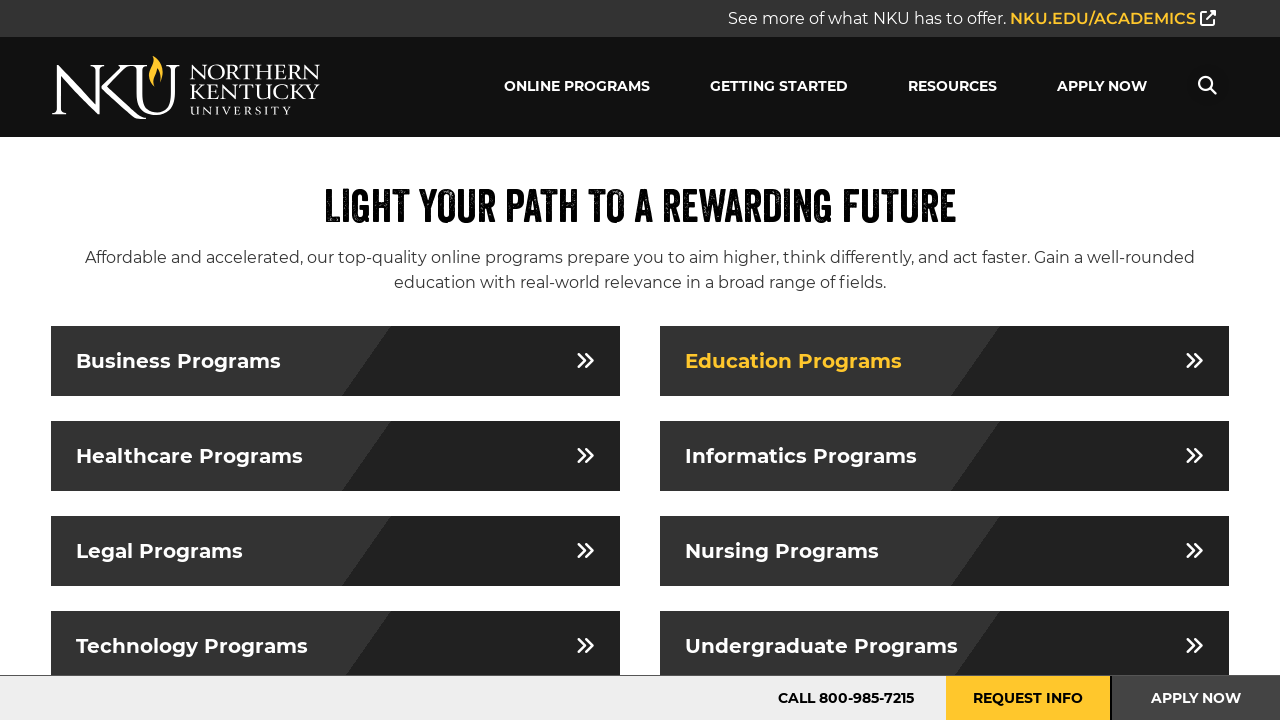

Waited for Healthcare Programs link to be visible
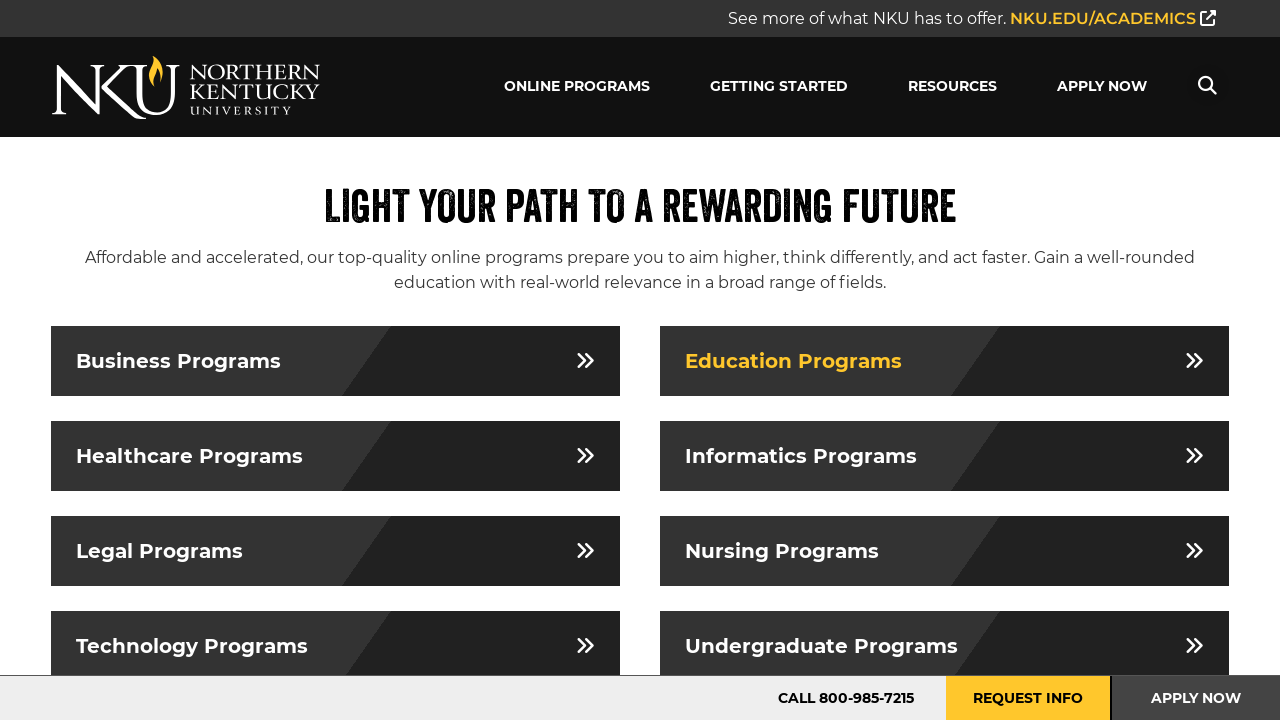

Clicked Healthcare Programs link at (336, 456) on a[href='/programs/healthcare/'] h3:has-text('Healthcare Programs')
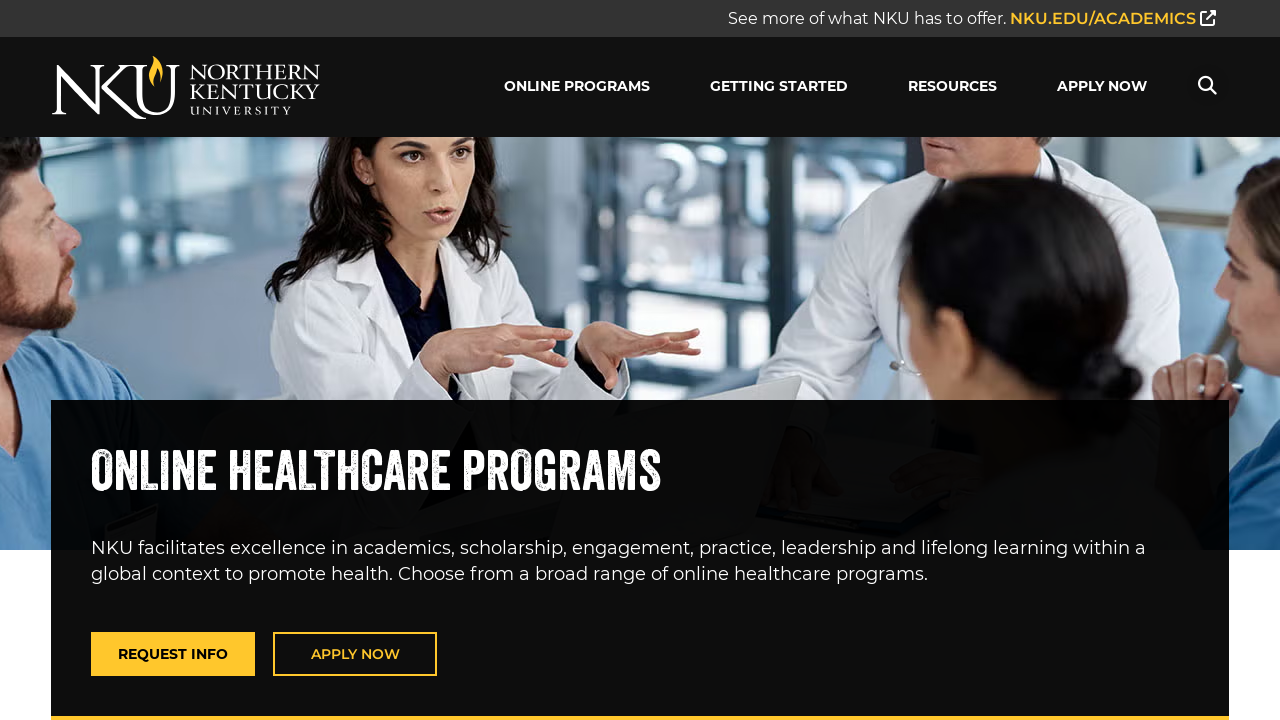

Navigated to Healthcare Programs landing page (URL: https://onlinedegrees.nku.edu/programs/healthcare/)
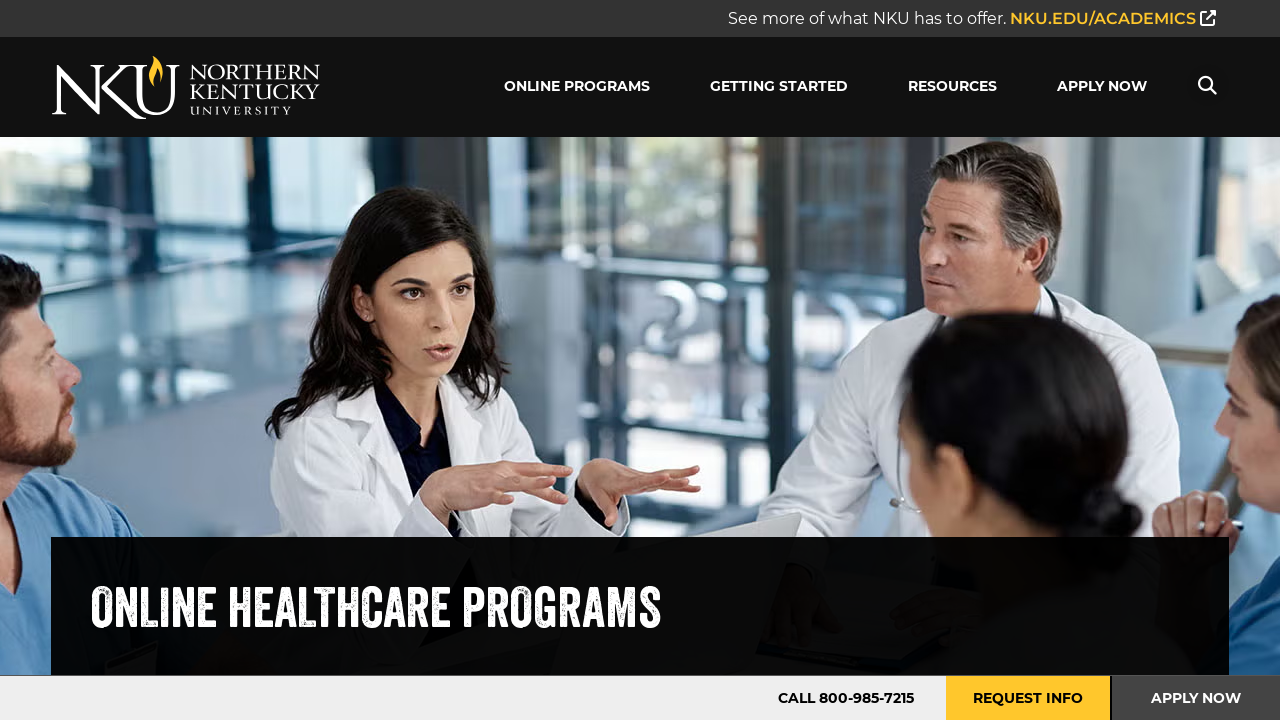

Course catalog is visible for Healthcare Programs
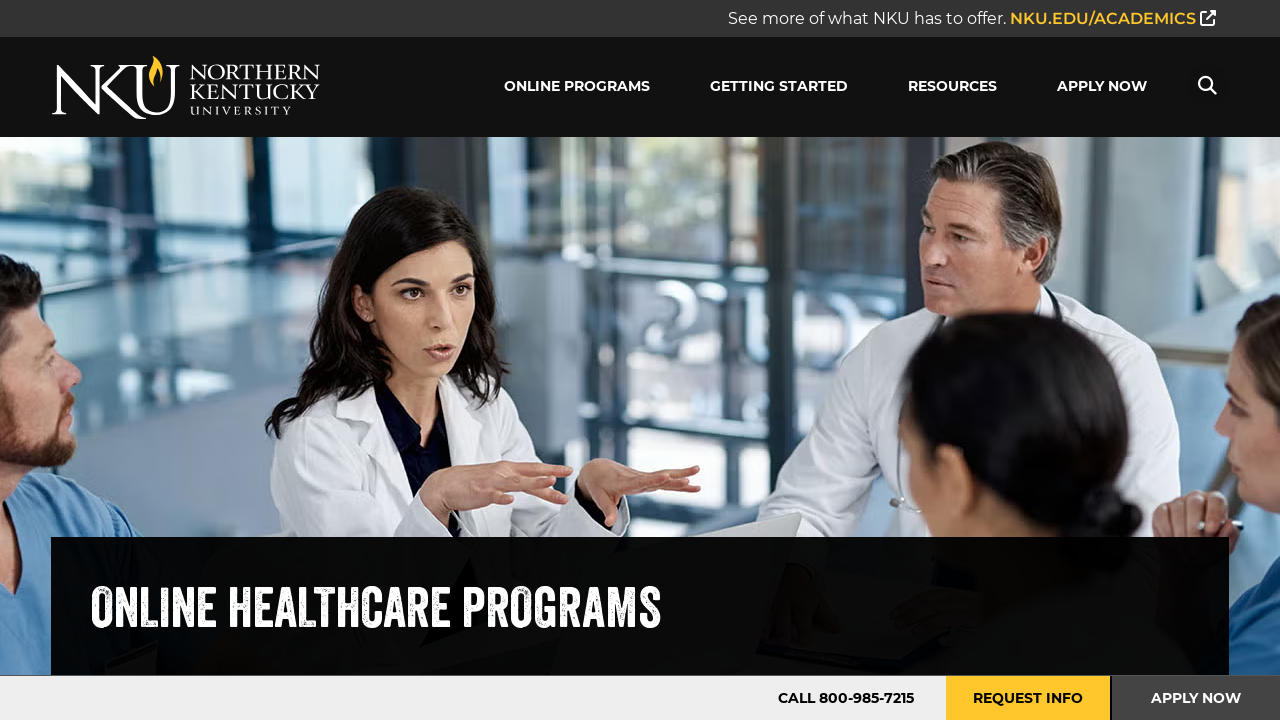

Returned to homepage after verifying Healthcare Programs
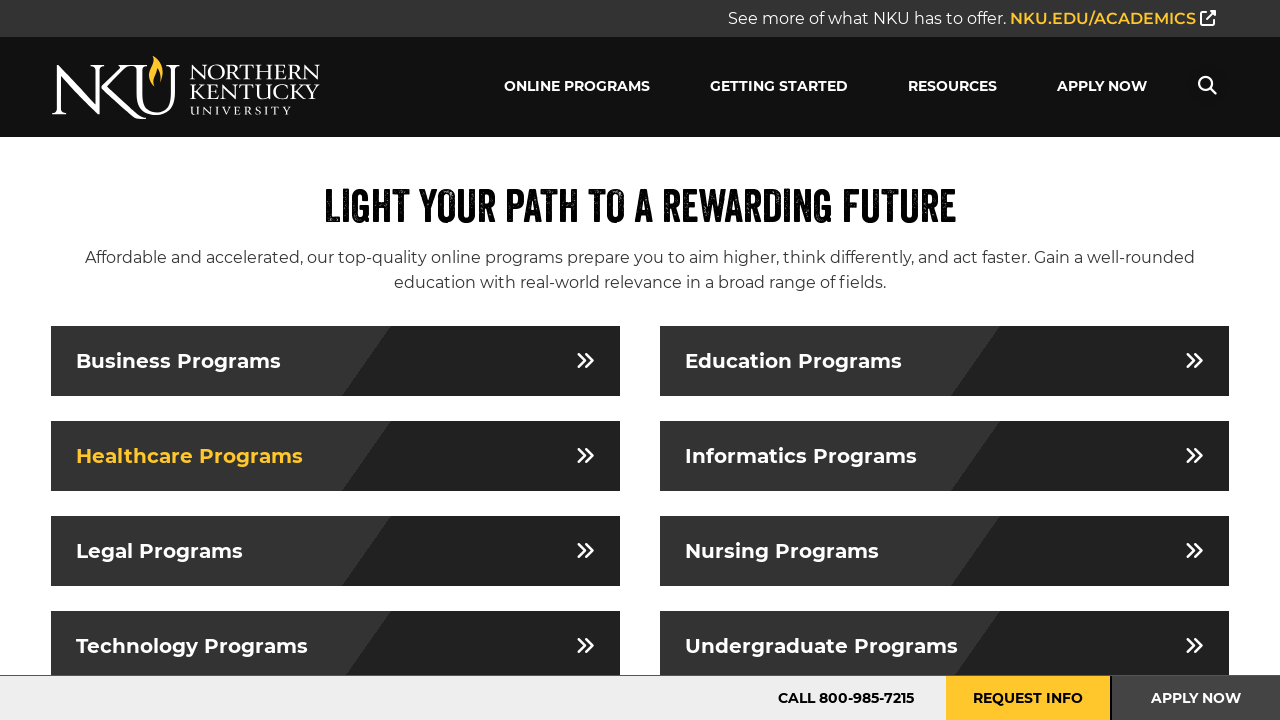

Waited for Informatics Programs link to be visible
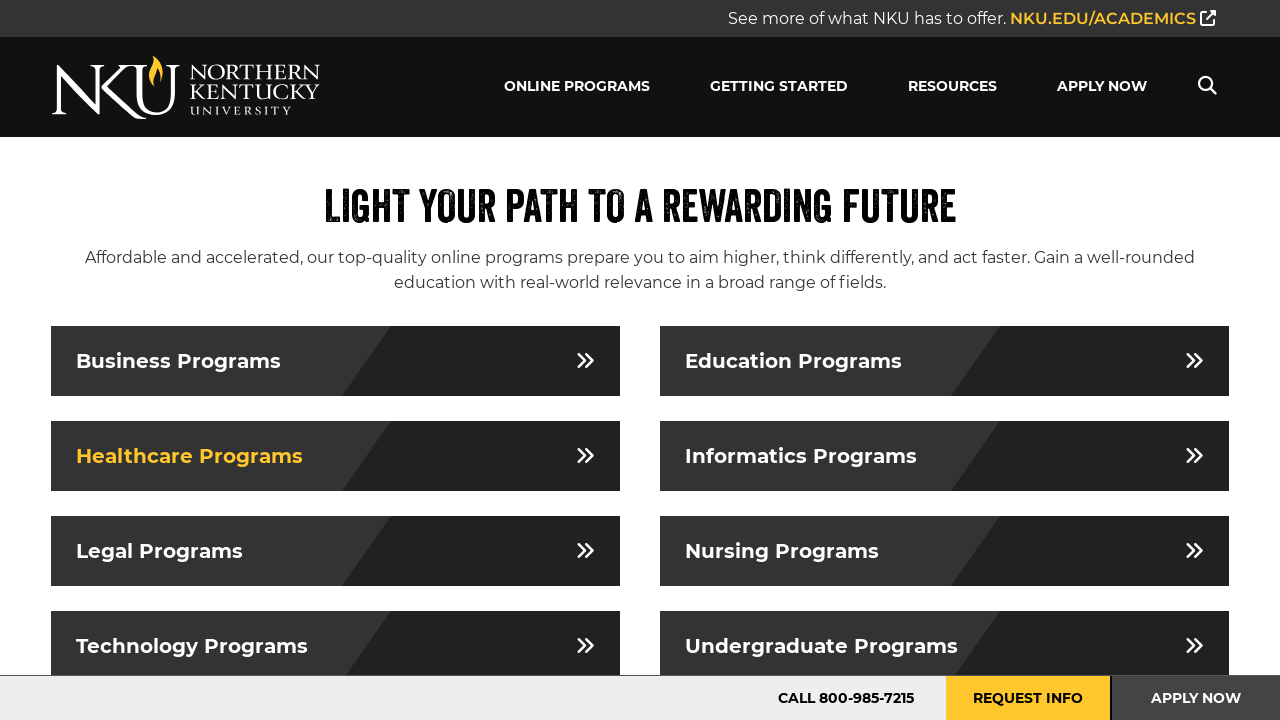

Clicked Informatics Programs link at (944, 456) on a[href='/programs/business/informatics/'] h3:has-text('Informatics Programs')
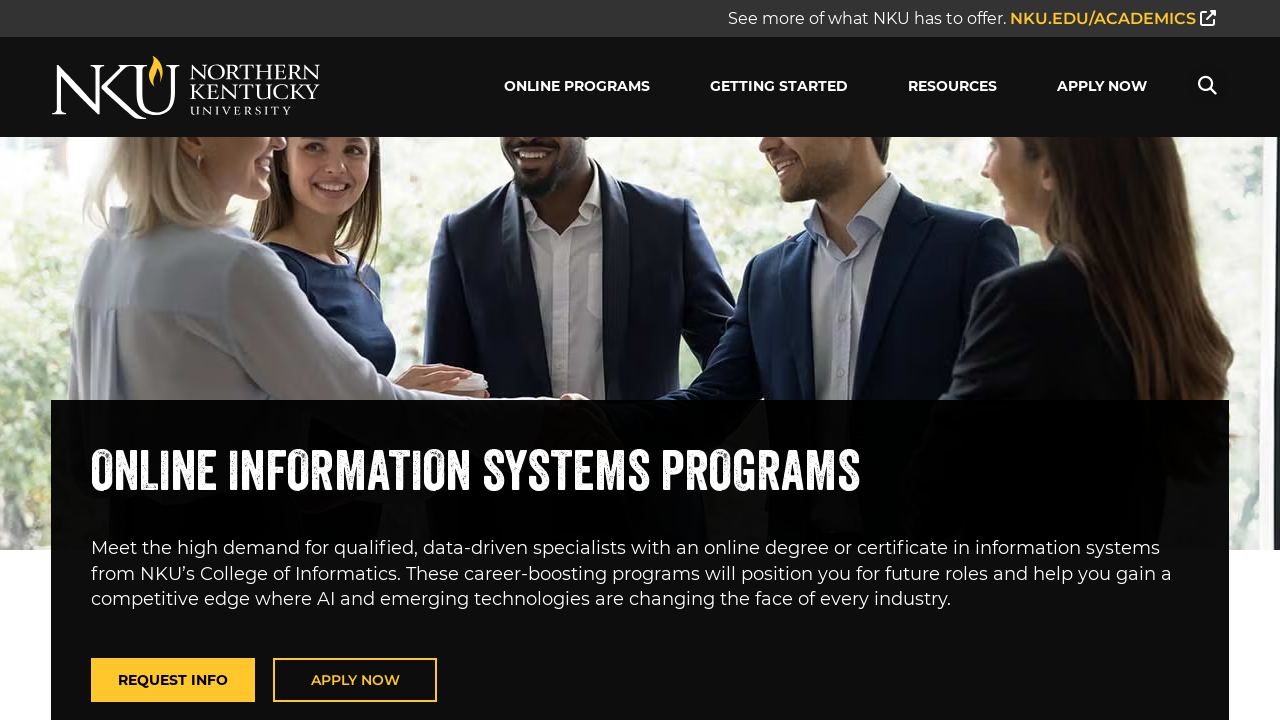

Navigated to Informatics Programs landing page (URL: https://onlinedegrees.nku.edu/programs/business/informatics/)
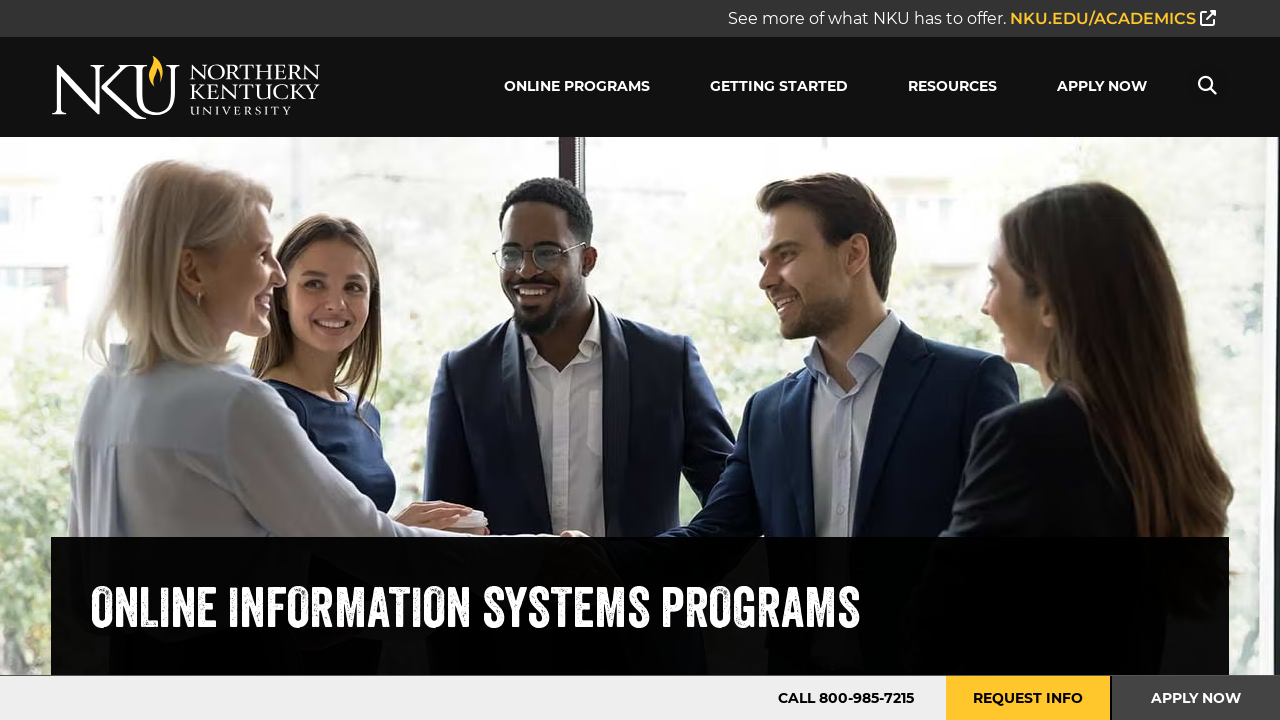

Course catalog is visible for Informatics Programs
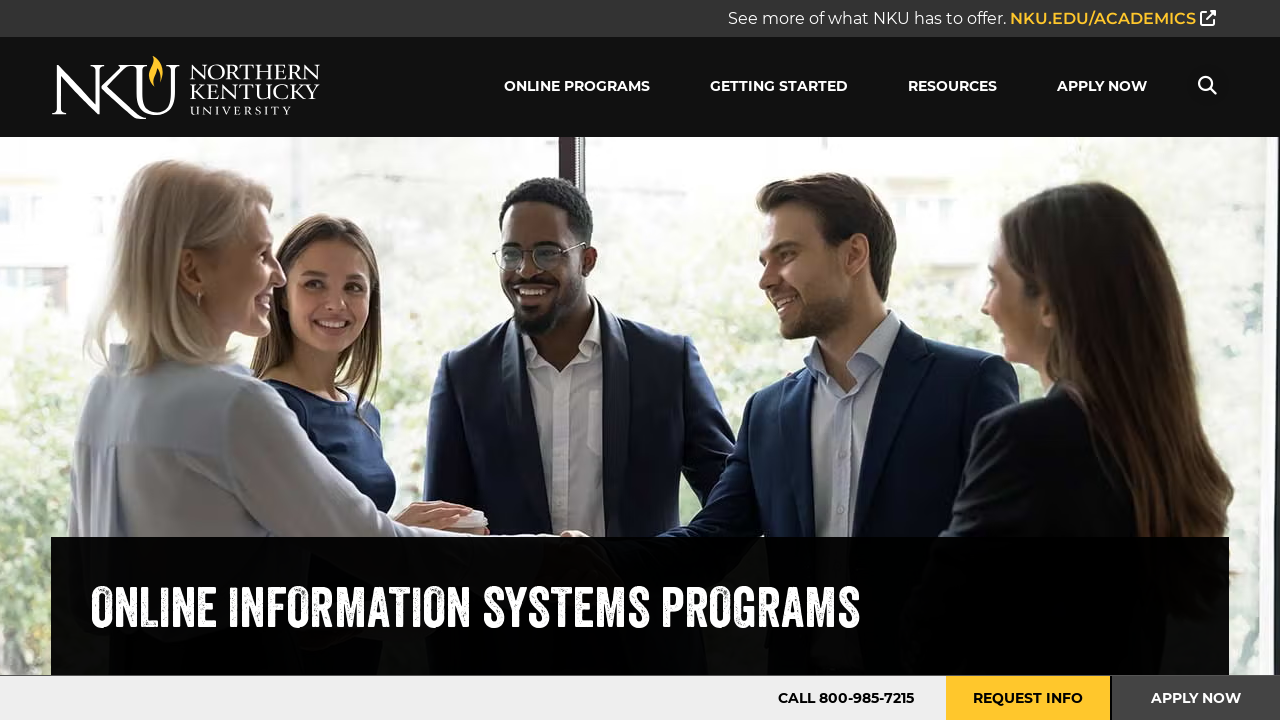

Returned to homepage after verifying Informatics Programs
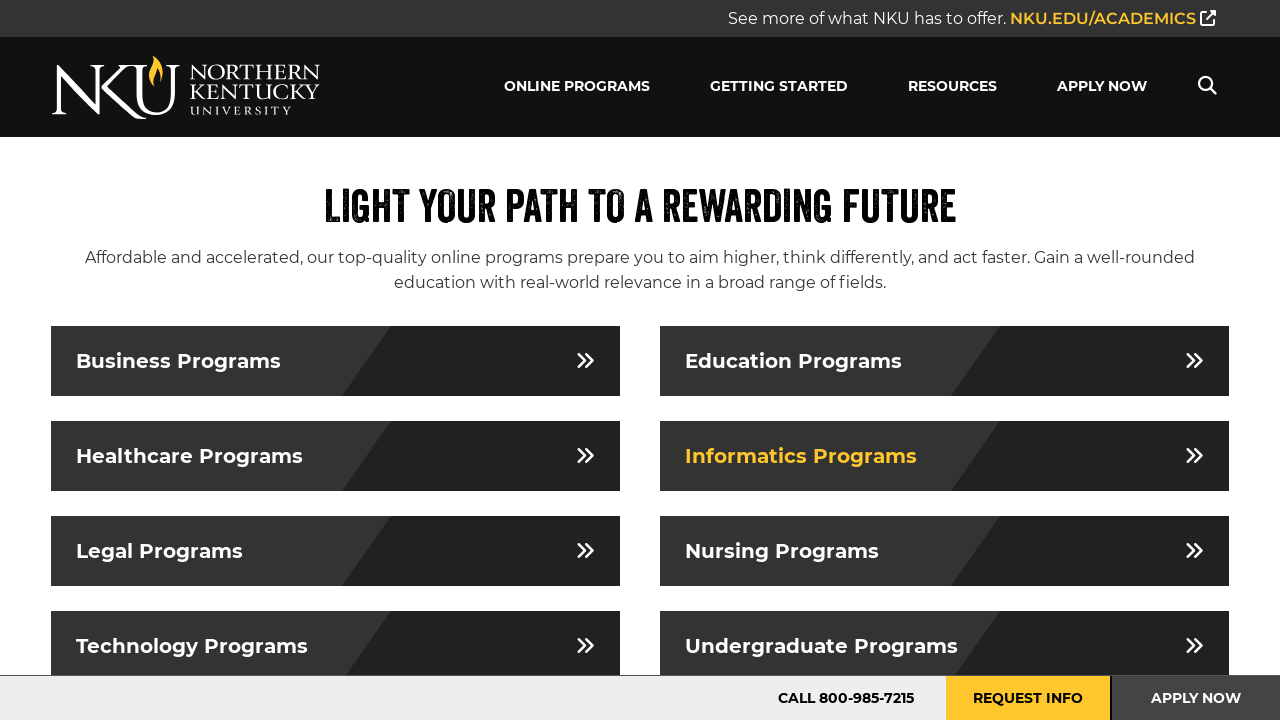

Waited for Legal Programs link to be visible
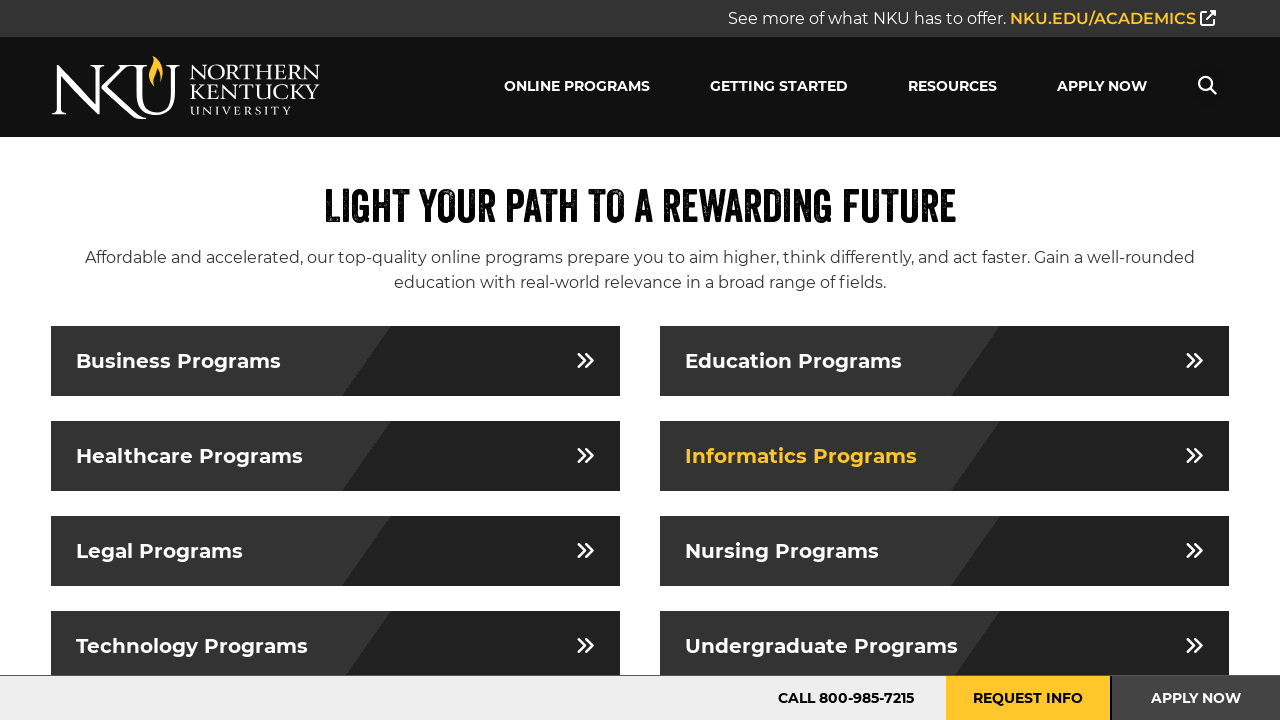

Clicked Legal Programs link at (336, 551) on a[href='/programs/business/master-legal-studies-digital-law-and-technology/'] h3
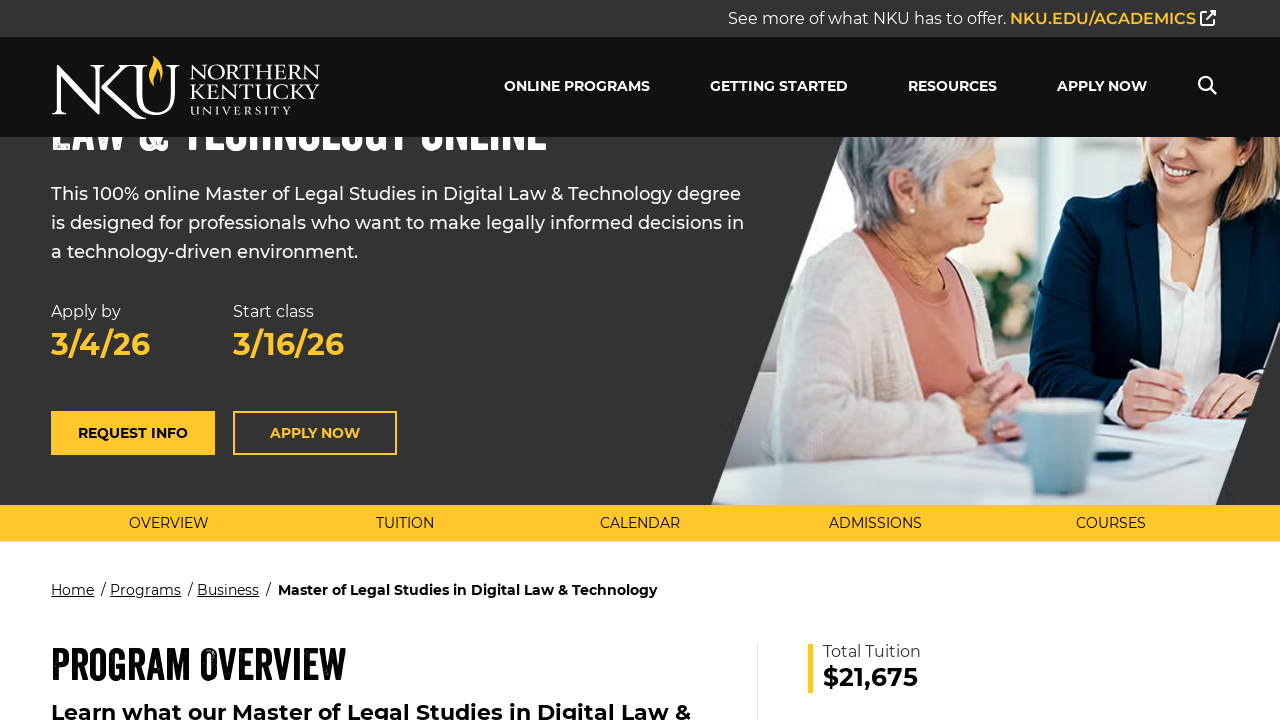

Navigated to Legal Programs landing page (URL: https://onlinedegrees.nku.edu/programs/business/master-legal-studies-digital-law-and-technology/)
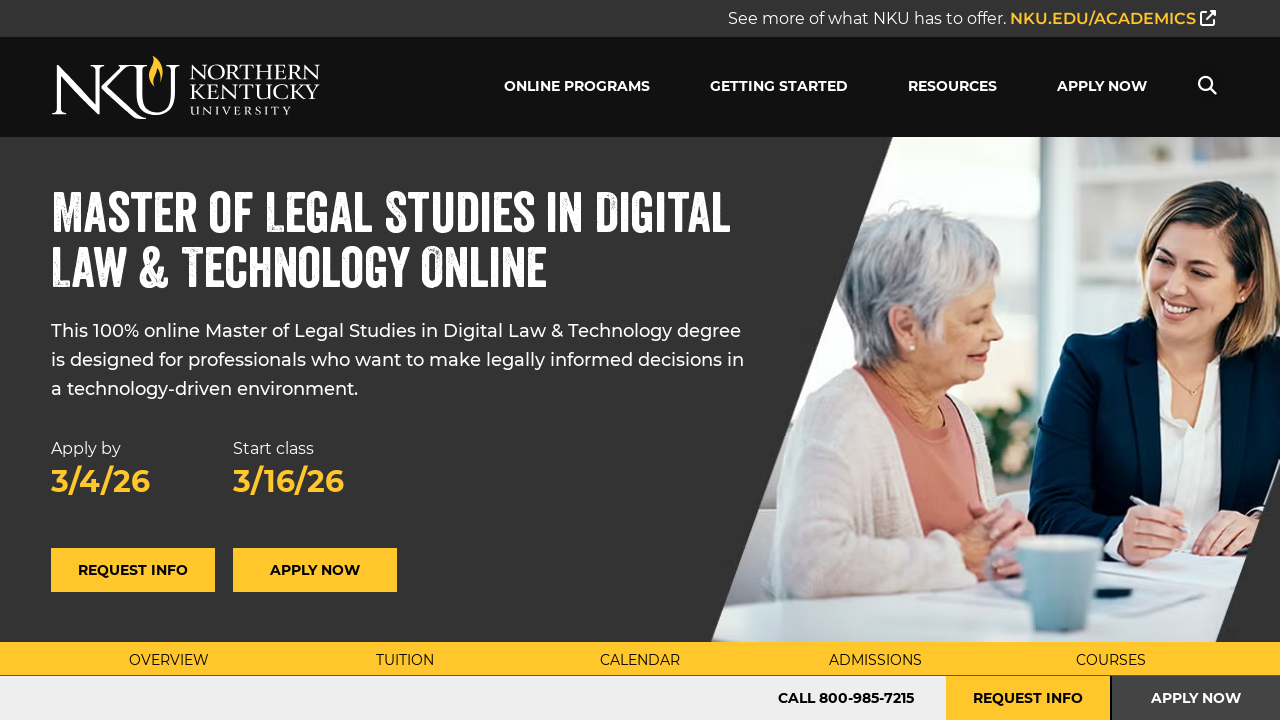

Returned to homepage after verifying Legal Programs
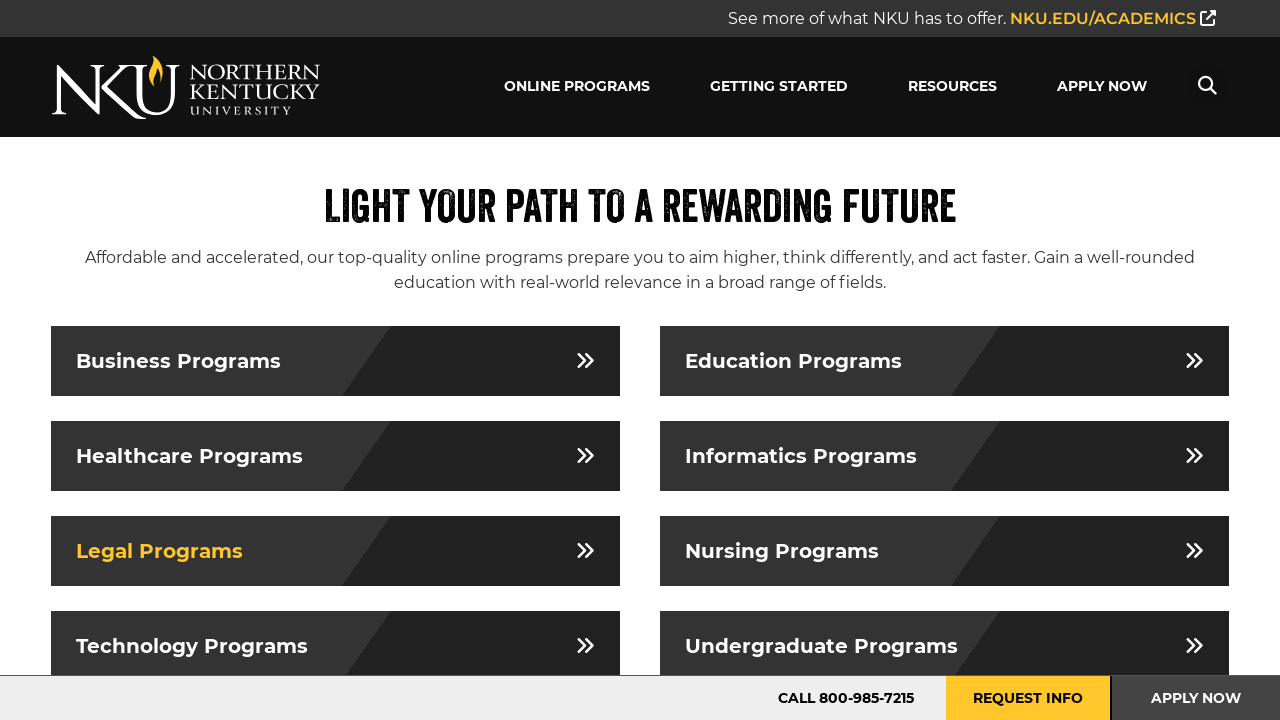

Waited for Nursing Programs link to be visible
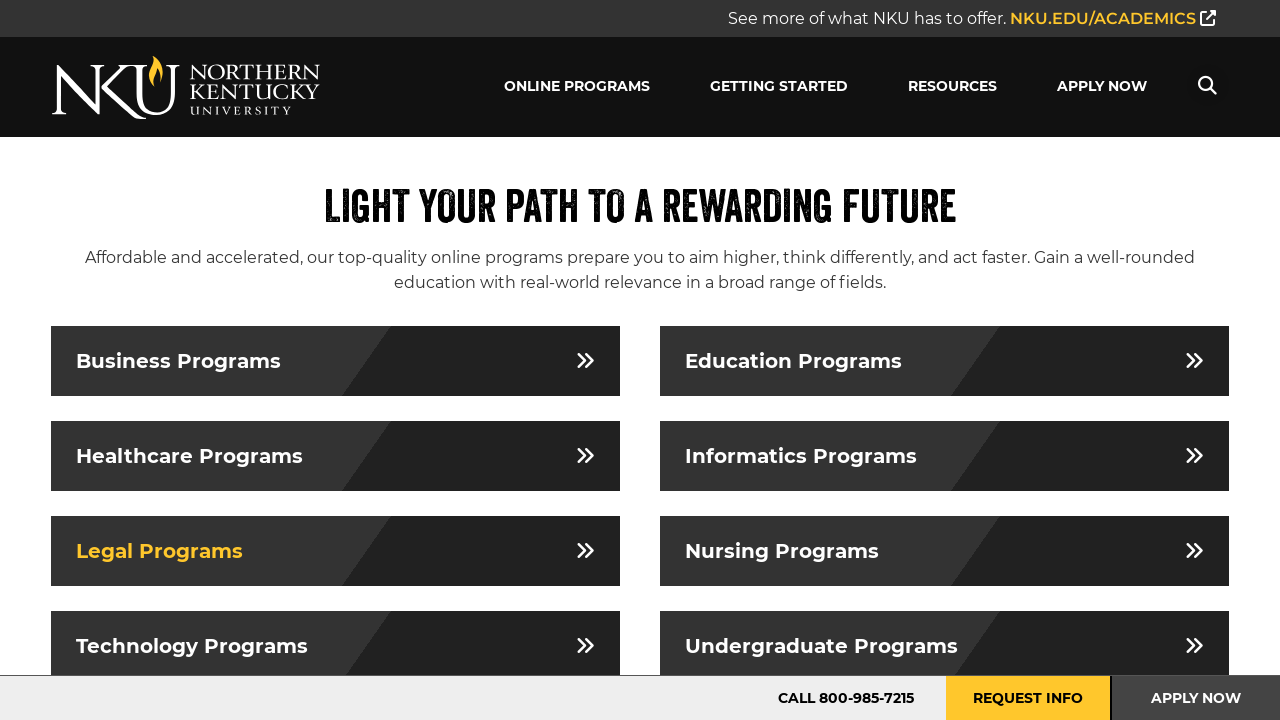

Clicked Nursing Programs link at (944, 551) on a[href='/programs/healthcare/'] h3:has-text('Nursing Programs')
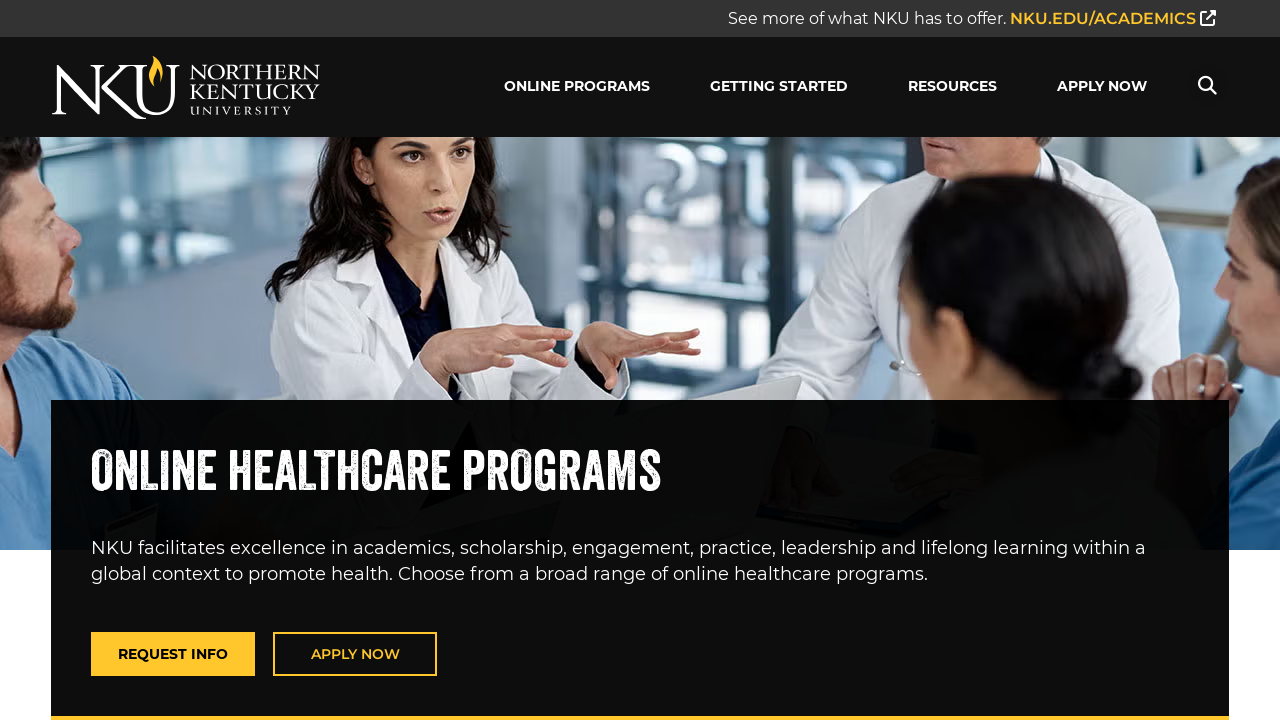

Navigated to Nursing Programs landing page (URL: https://onlinedegrees.nku.edu/programs/healthcare/)
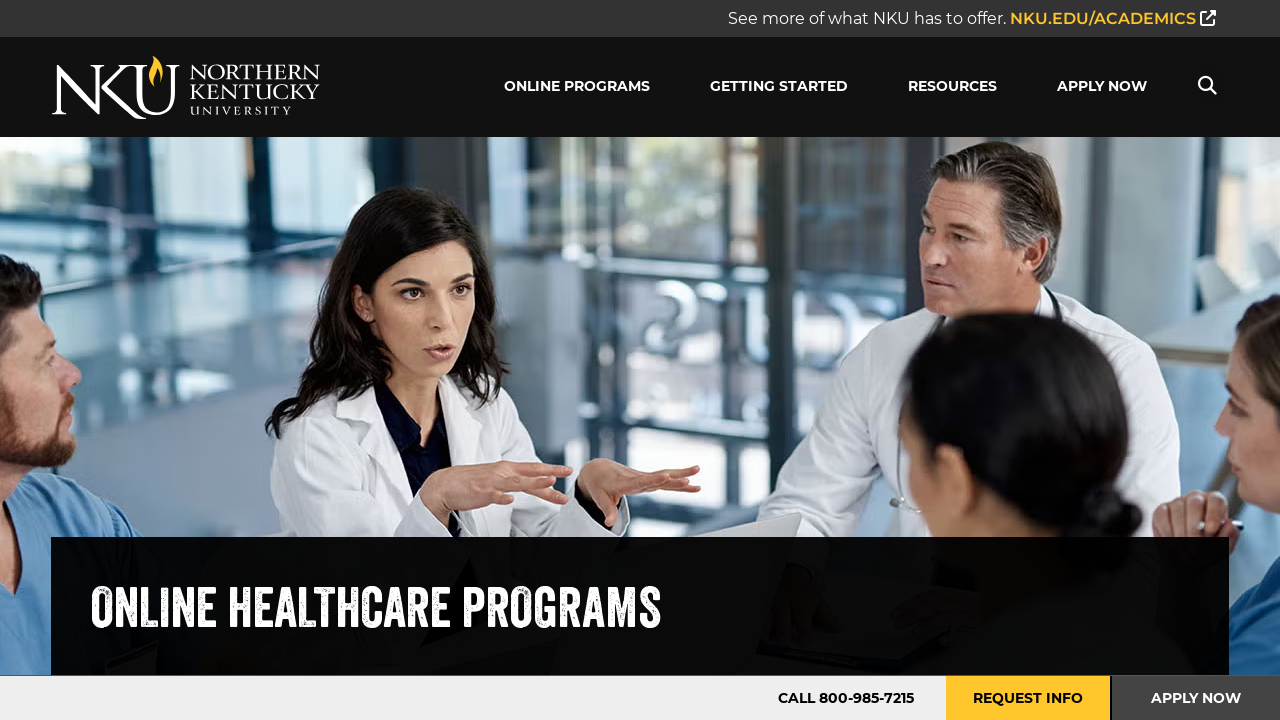

Course catalog is visible for Nursing Programs
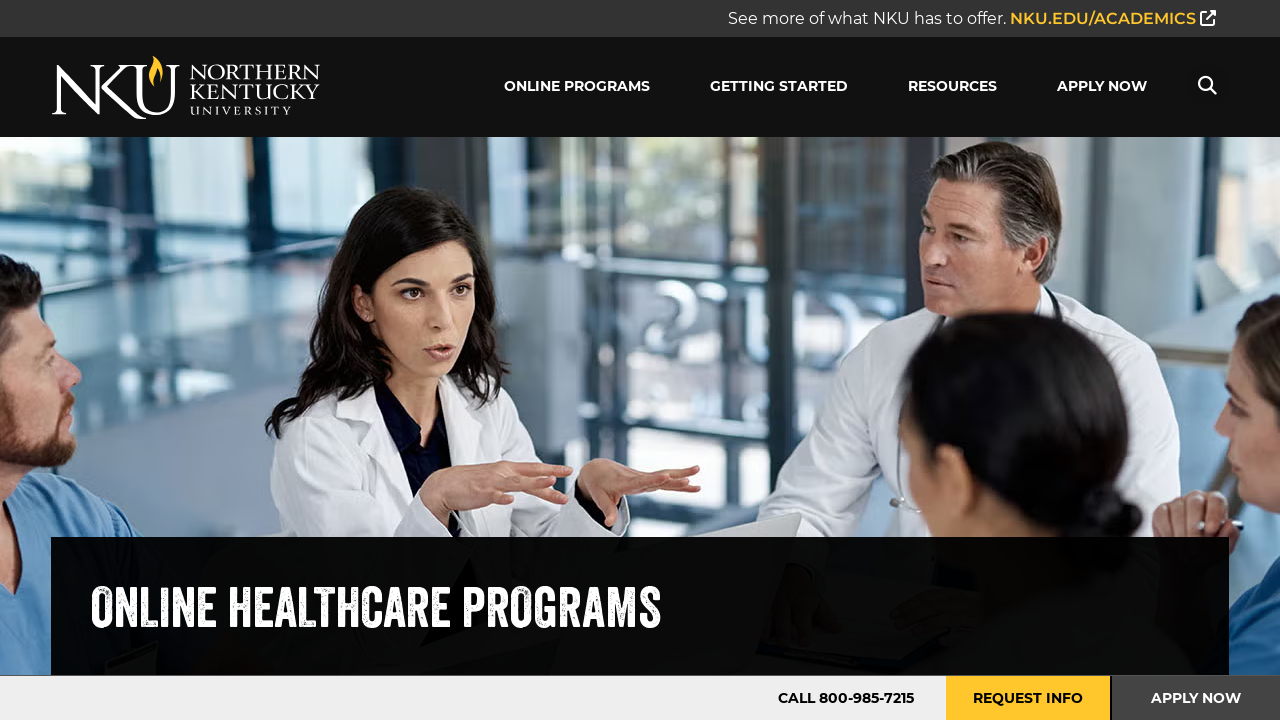

Returned to homepage after verifying Nursing Programs
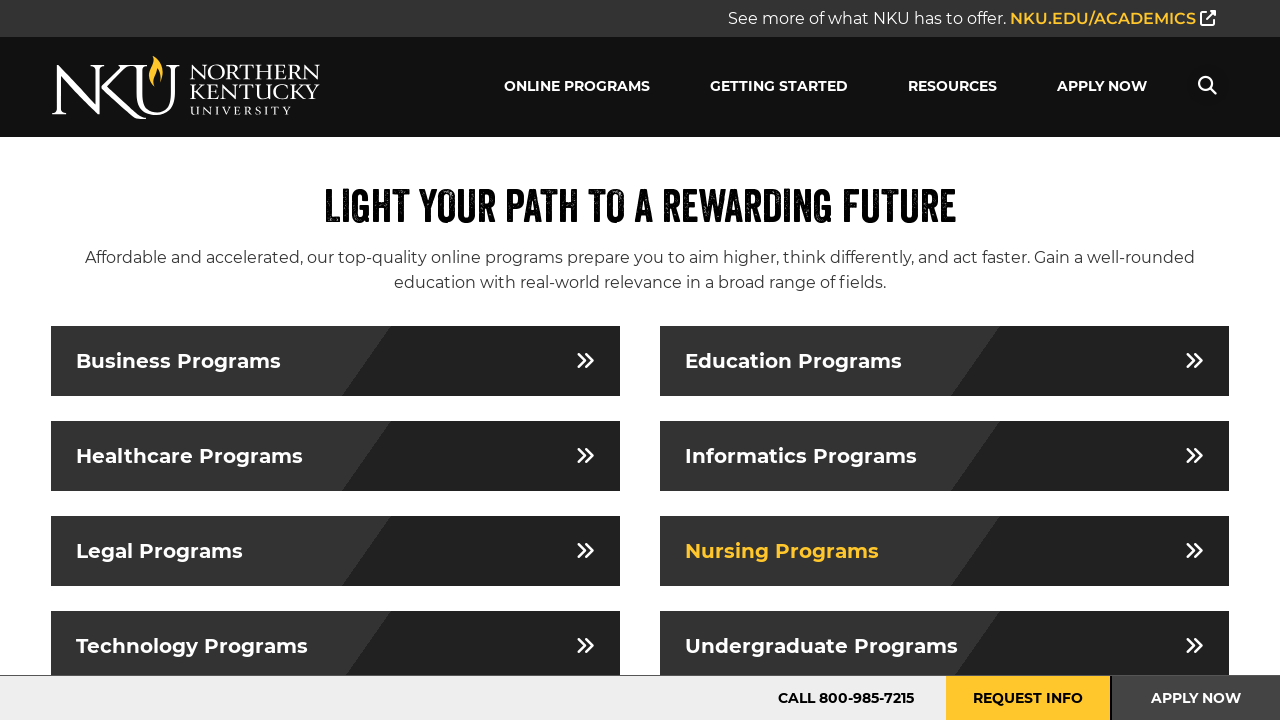

Waited for Technology Programs link to be visible
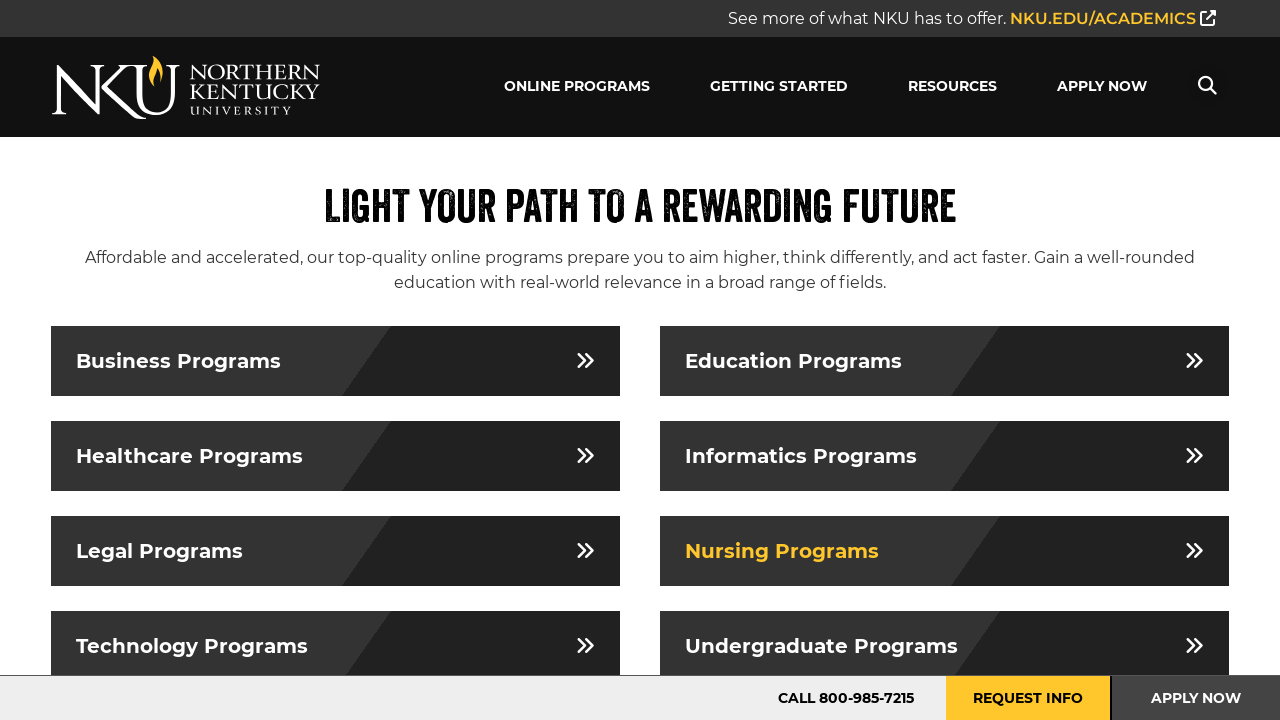

Clicked Technology Programs link at (336, 646) on a[href='/programs/technology/'] h3:has-text('Technology Programs')
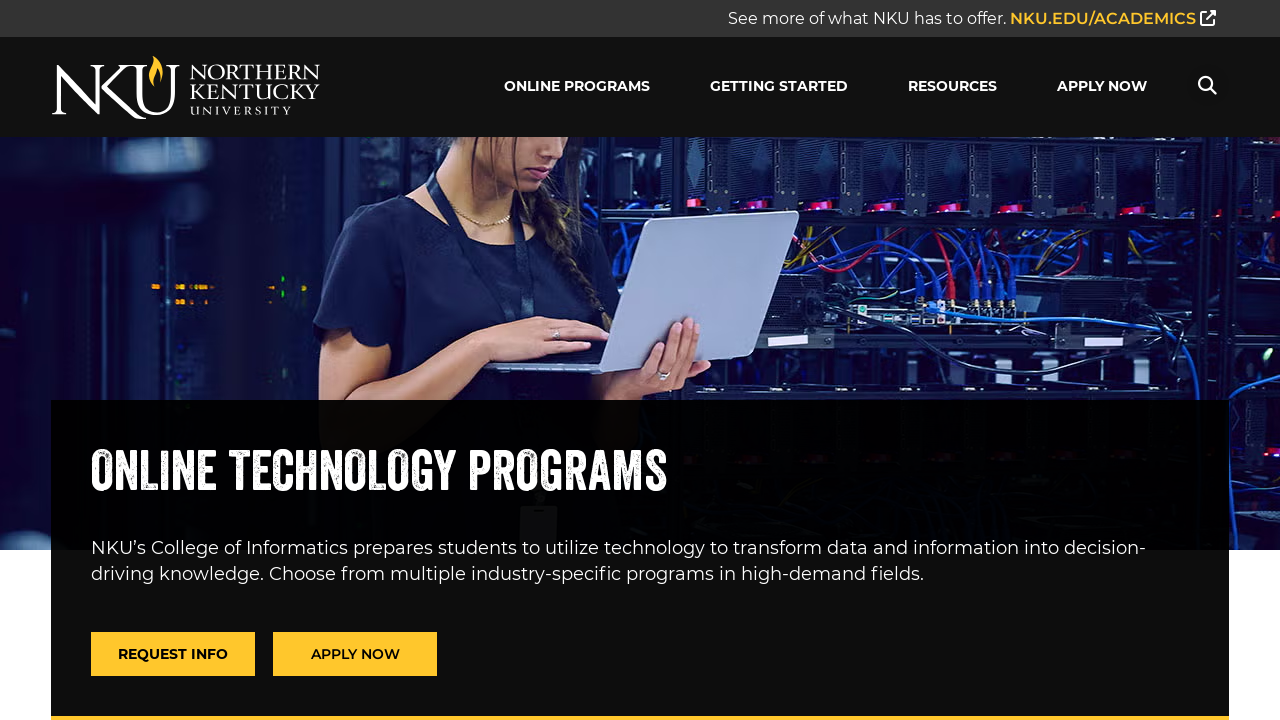

Navigated to Technology Programs landing page (URL: https://onlinedegrees.nku.edu/programs/technology/)
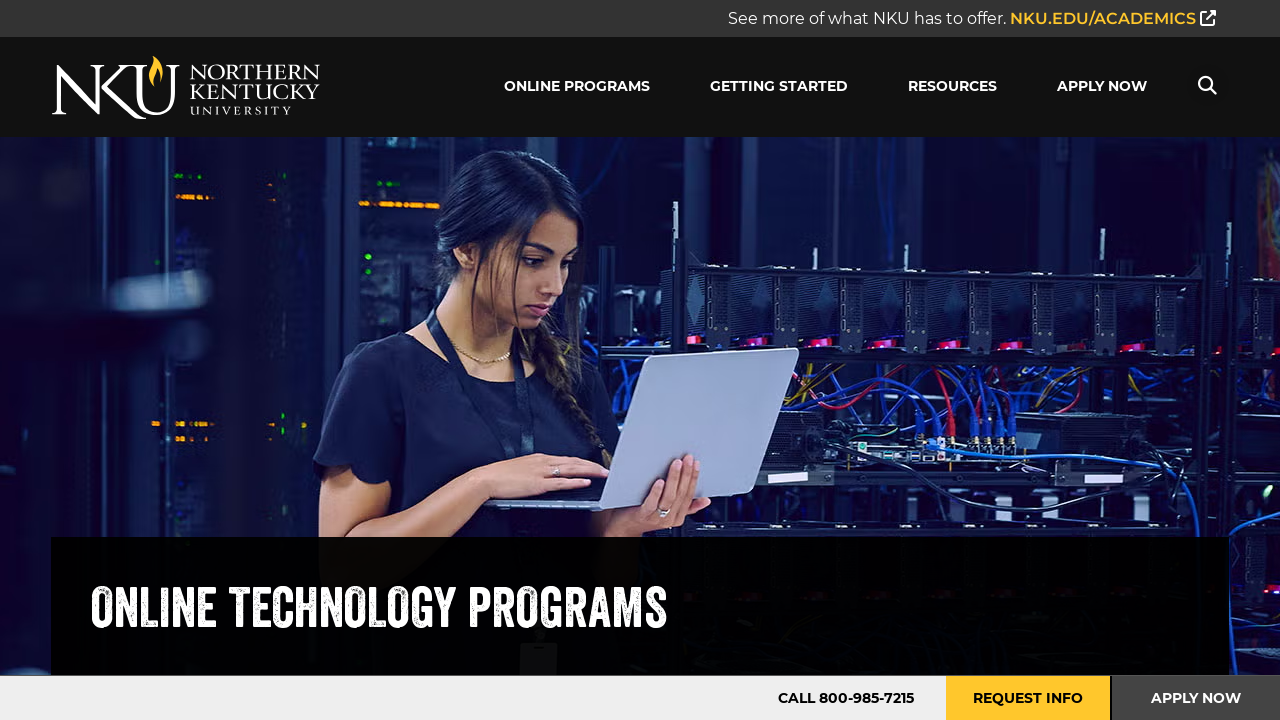

Course catalog is visible for Technology Programs
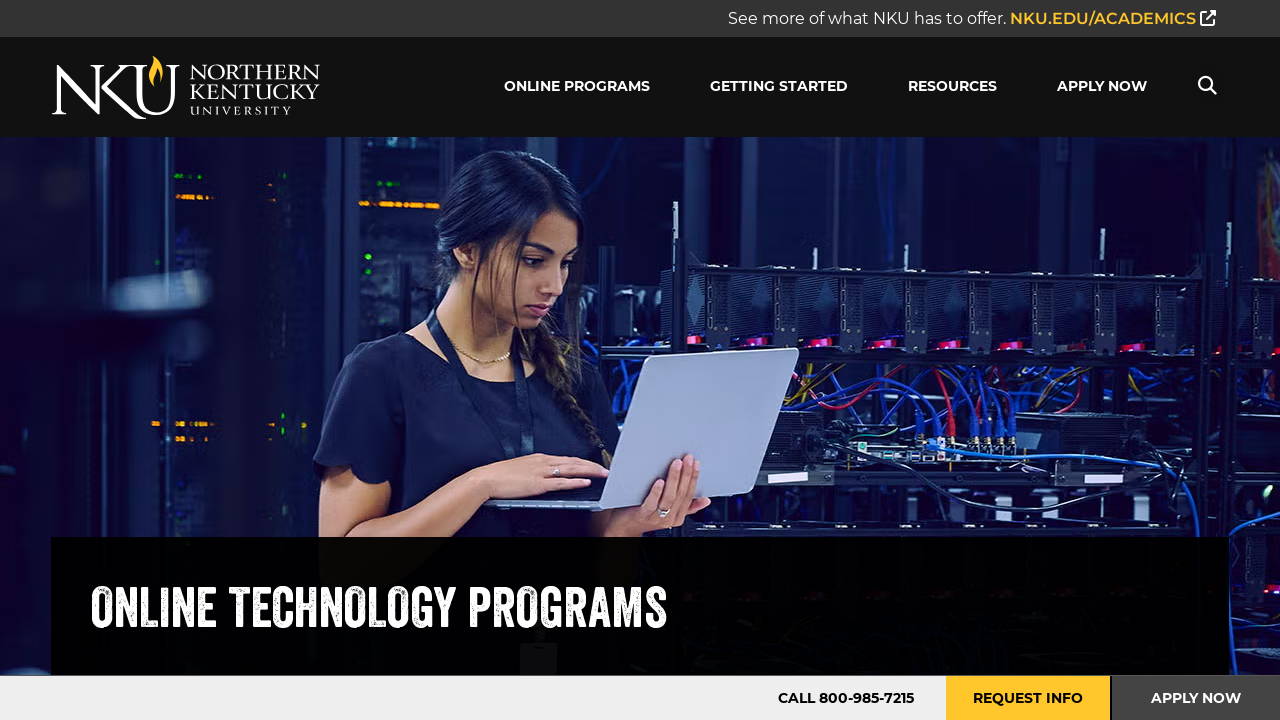

Returned to homepage after verifying Technology Programs
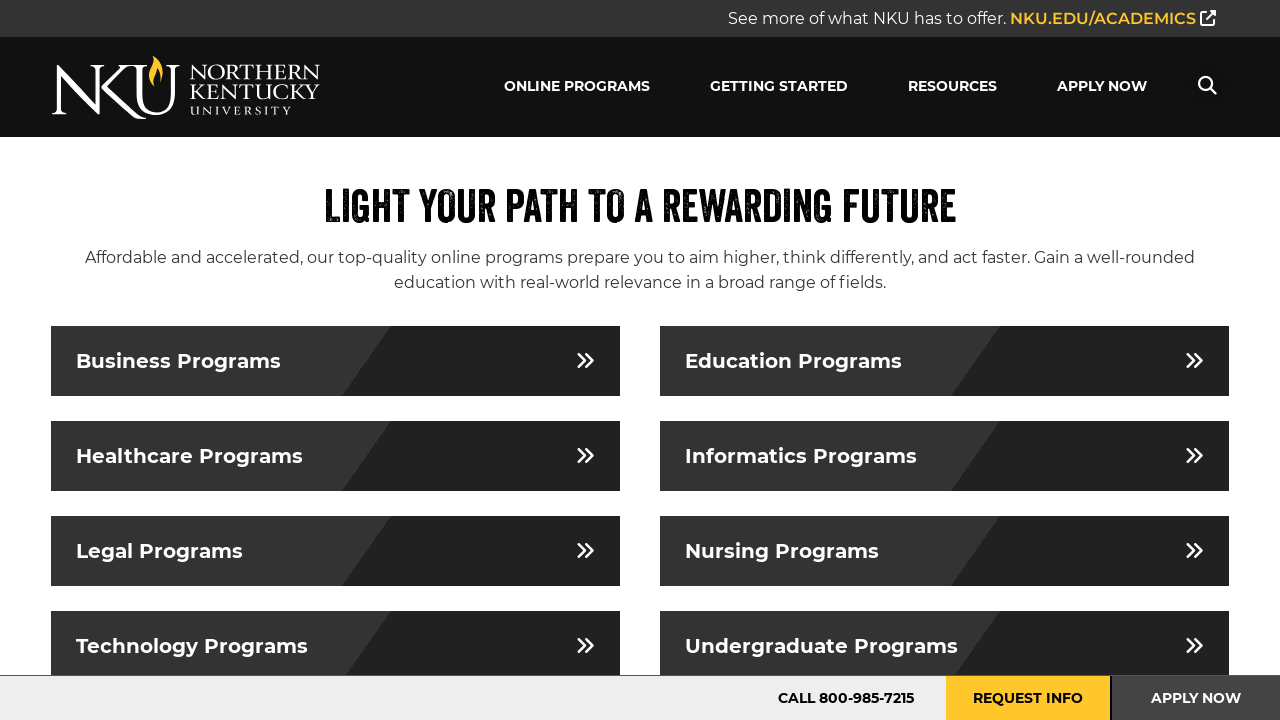

Waited for Undergraduate Programs link to be visible
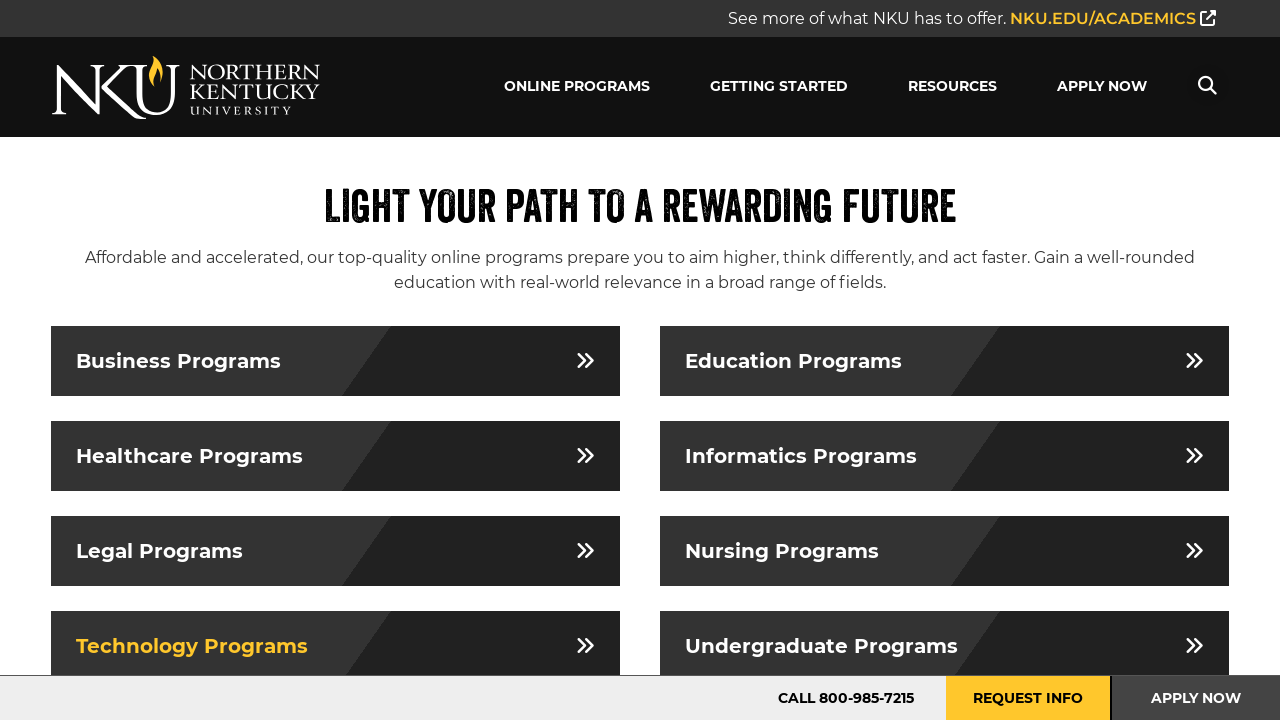

Clicked Undergraduate Programs link at (944, 646) on a[href='/programs/undergraduate/'] h3:has-text('Undergraduate Programs')
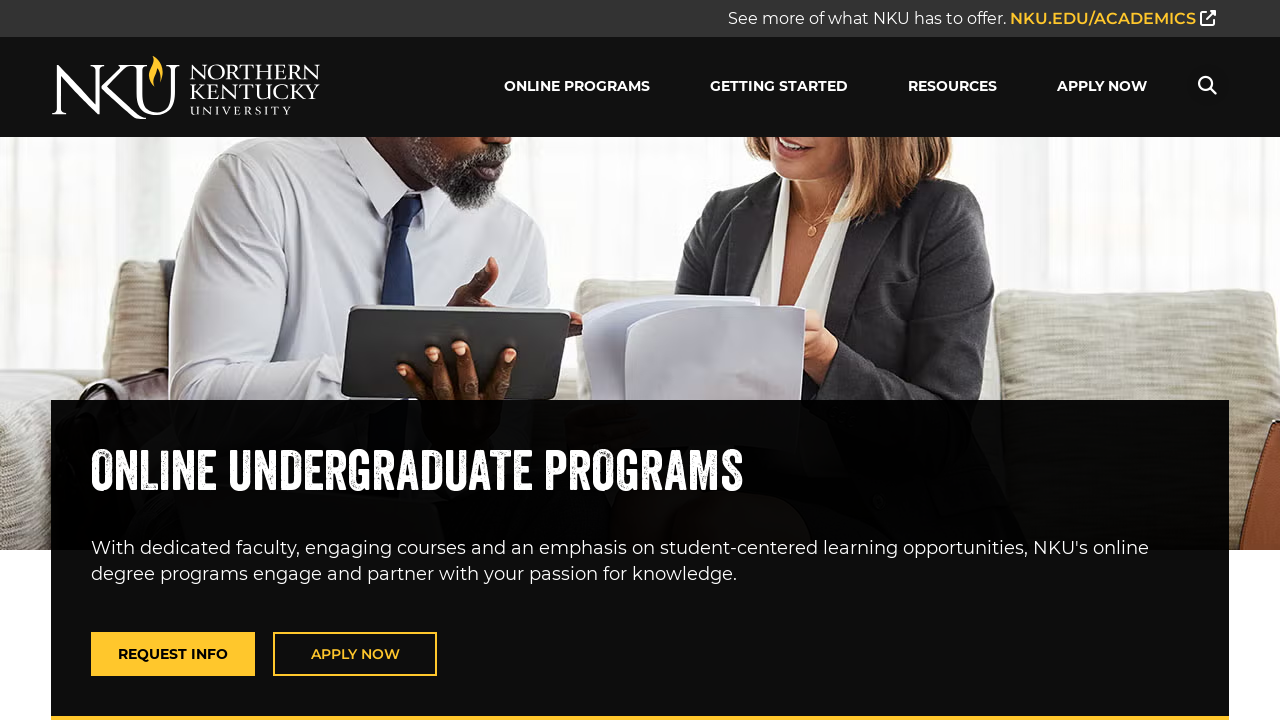

Navigated to Undergraduate Programs landing page (URL: https://onlinedegrees.nku.edu/programs/undergraduate/)
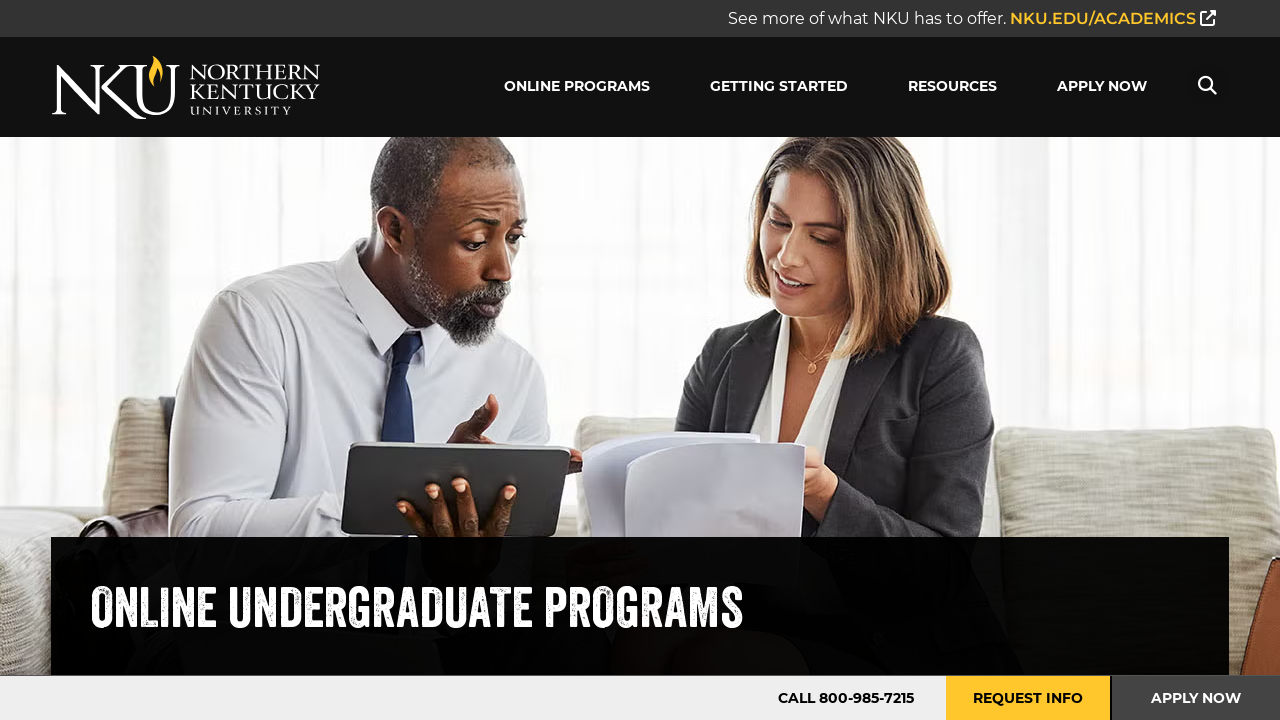

Course catalog is visible for Undergraduate Programs
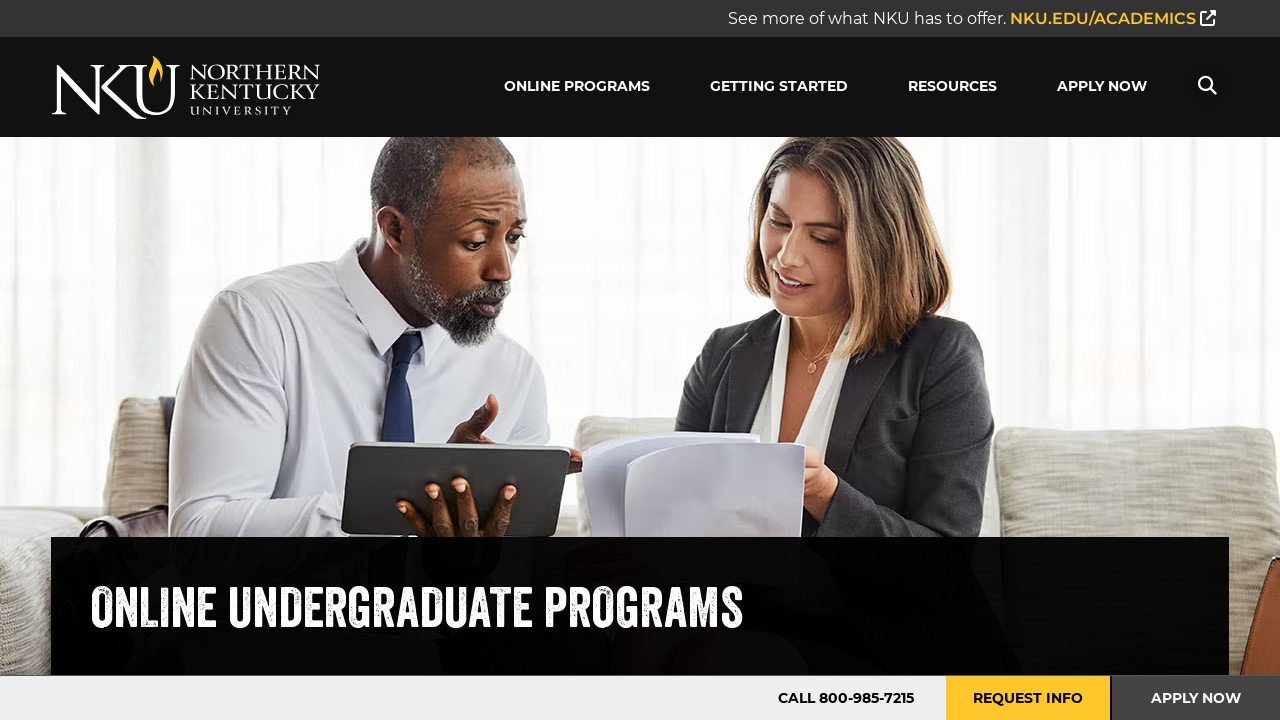

Returned to homepage after verifying Undergraduate Programs
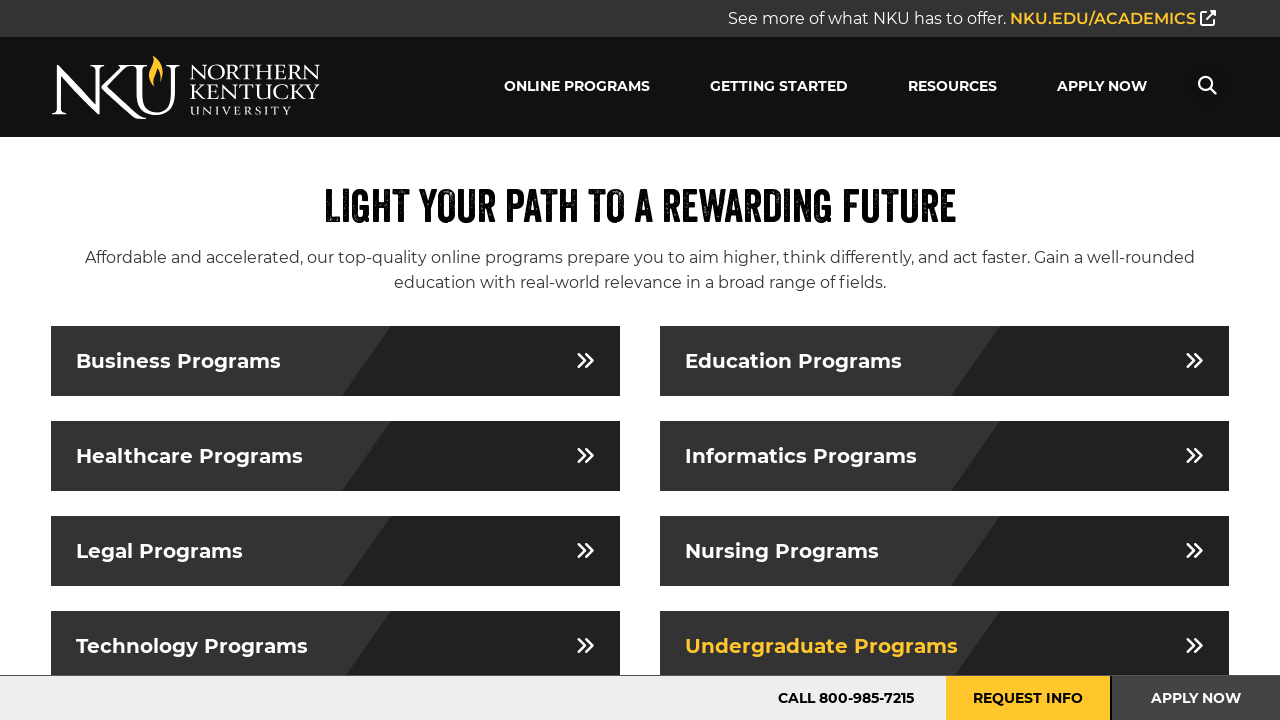

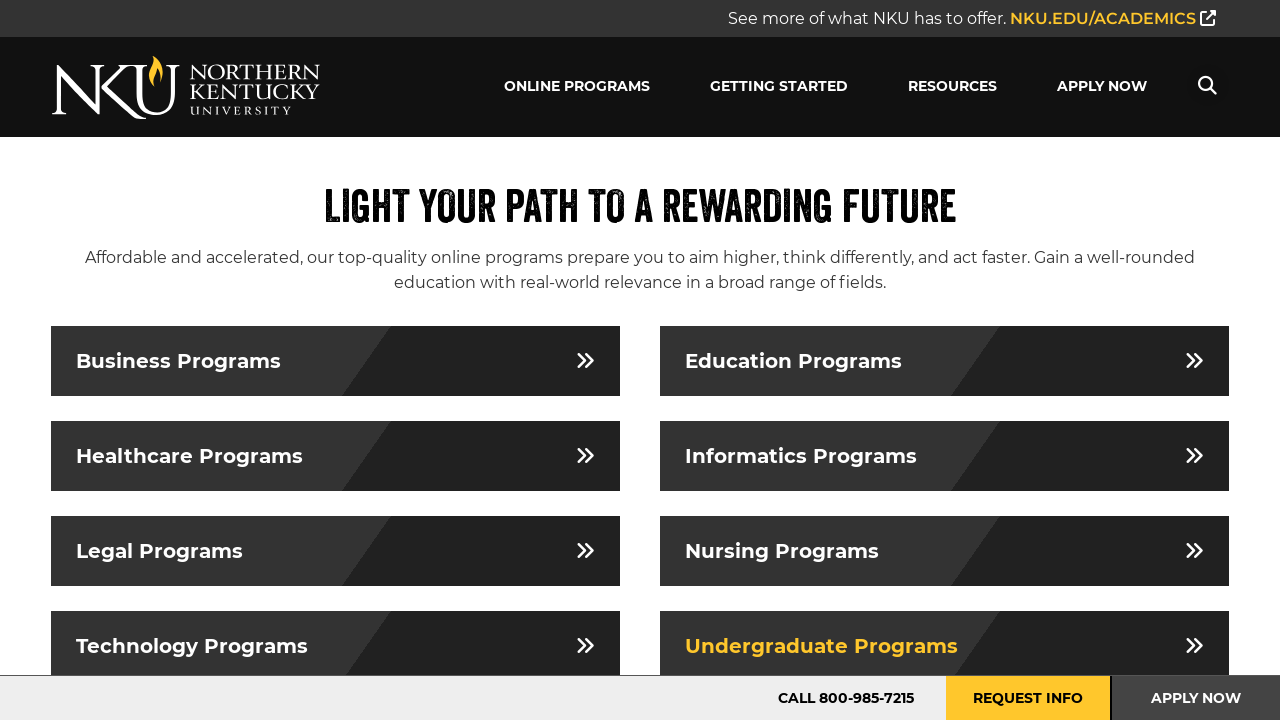